Tests slider interaction by clicking and holding the slider element, then using arrow key presses to move it to the right 25 times before releasing.

Starting URL: https://demoqa.com/slider

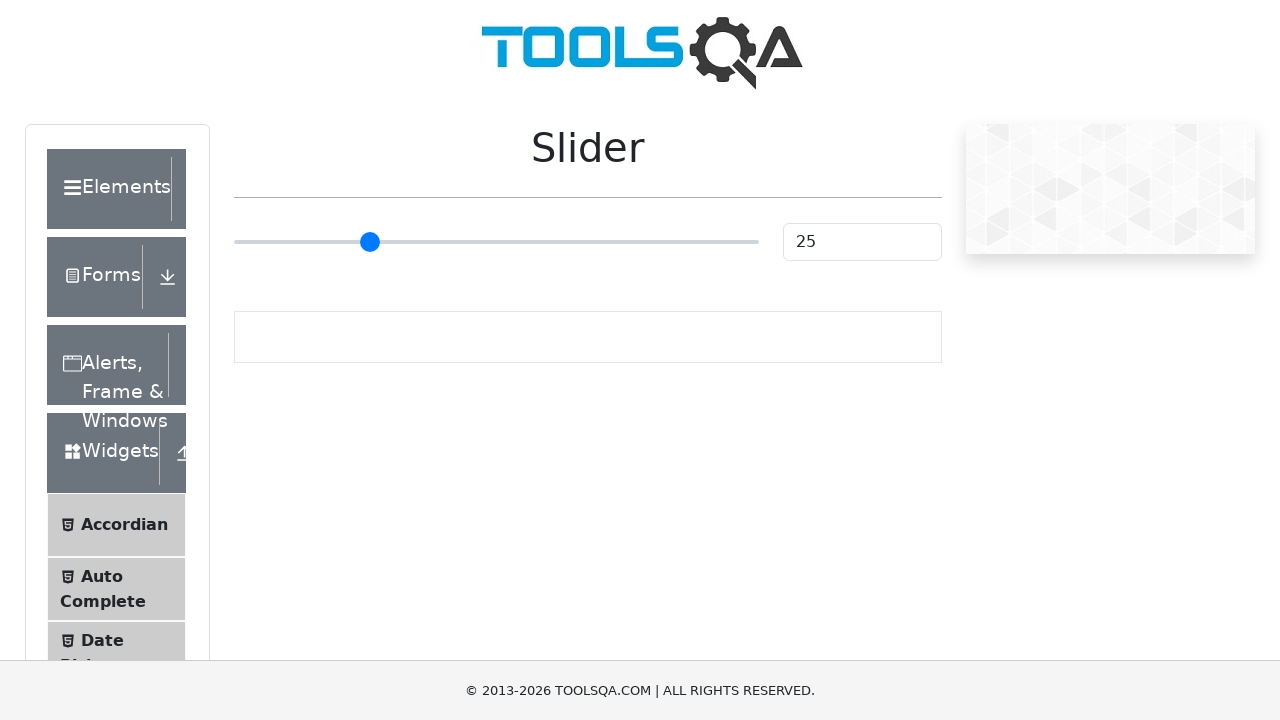

Located the slider input element
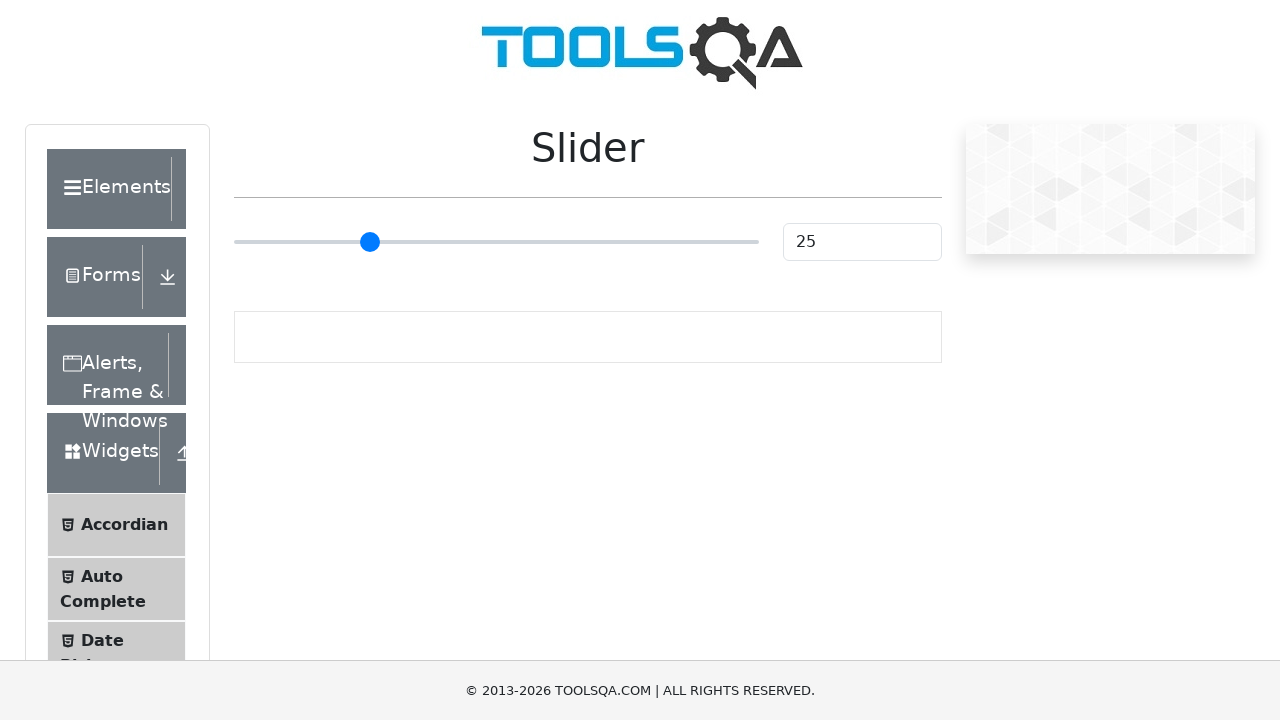

Slider element is now visible
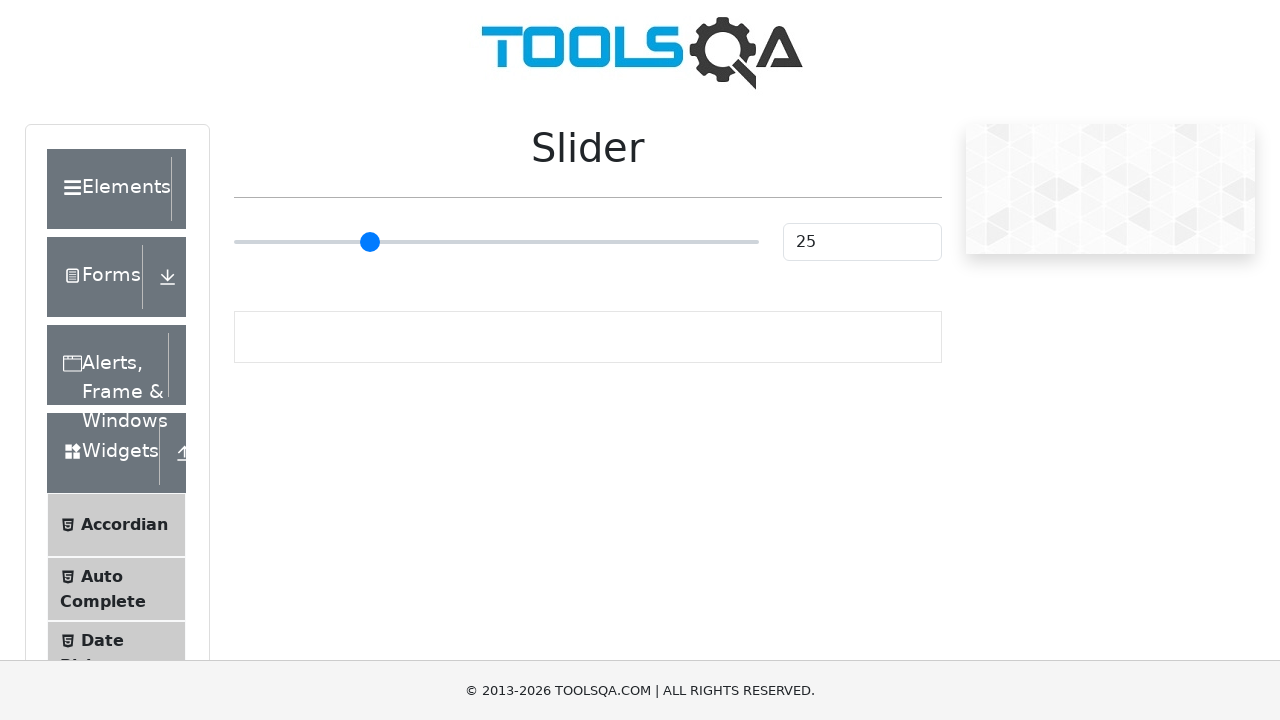

Clicked on the slider to focus it at (496, 242) on xpath=//div[@id='sliderContainer']/div[1]/span[1]/input
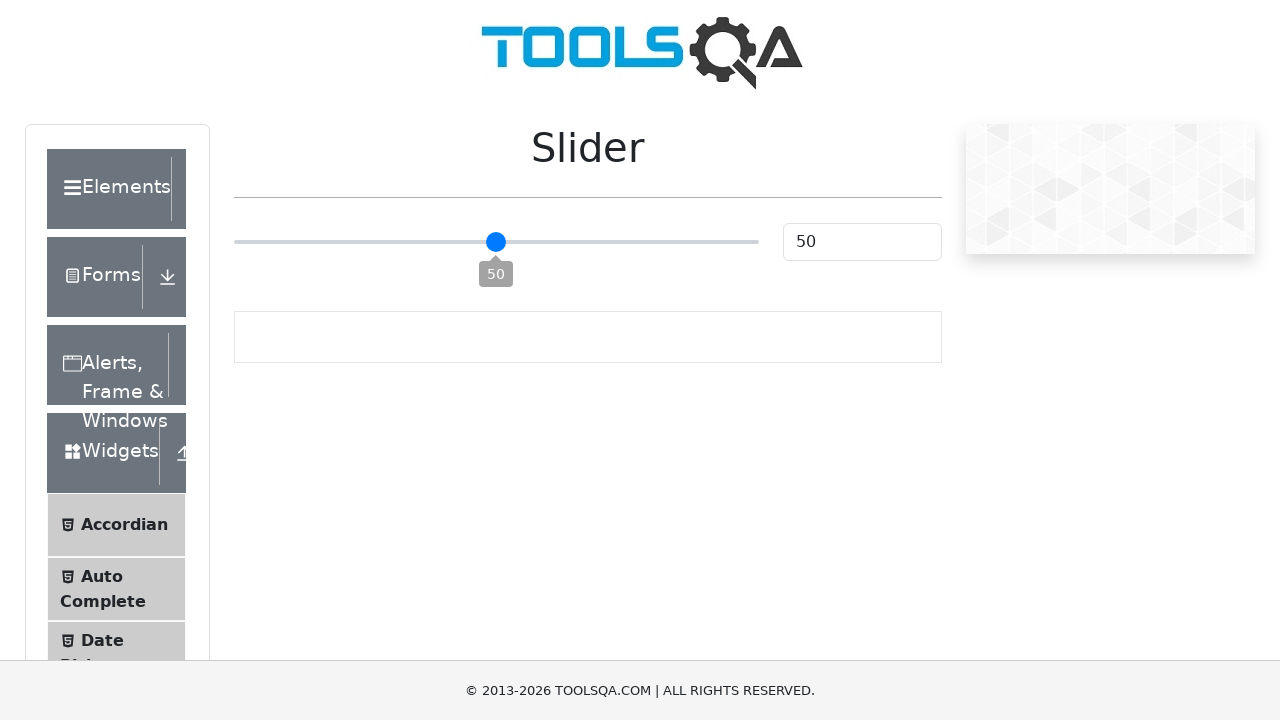

Pressed ArrowRight key to move slider right (press 1/25) on xpath=//div[@id='sliderContainer']/div[1]/span[1]/input
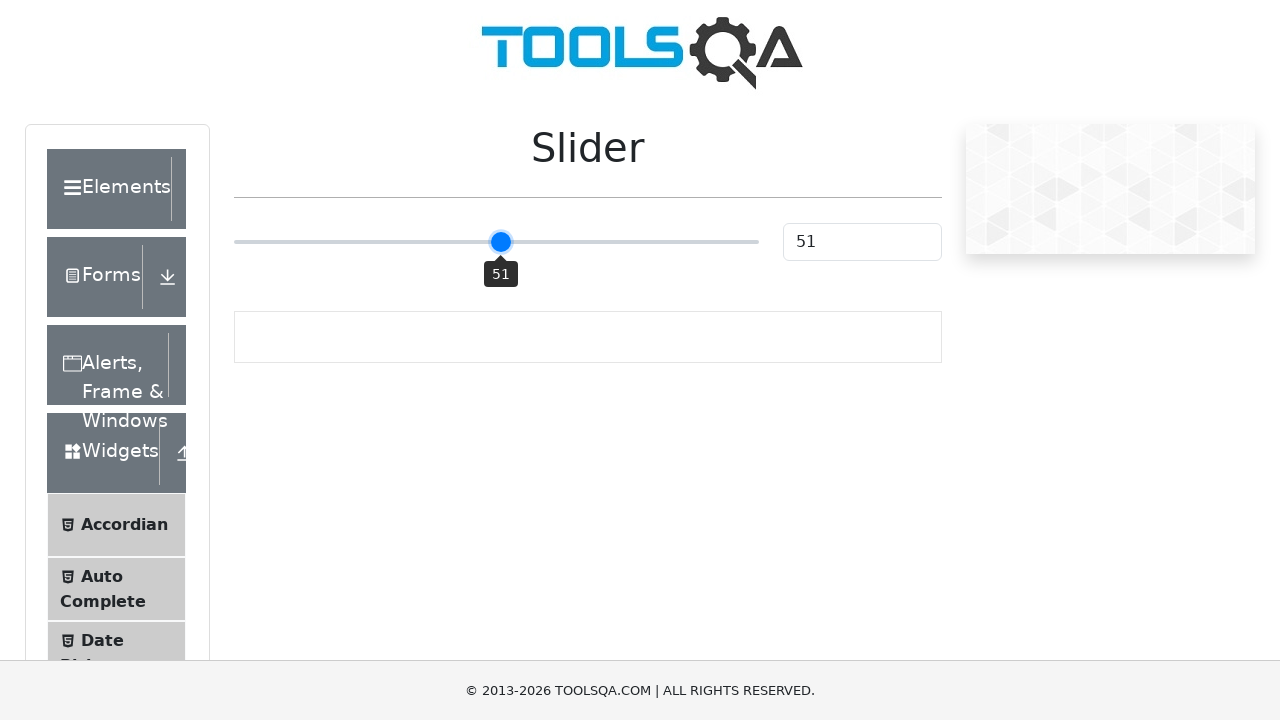

Waited 200ms for slider movement animation
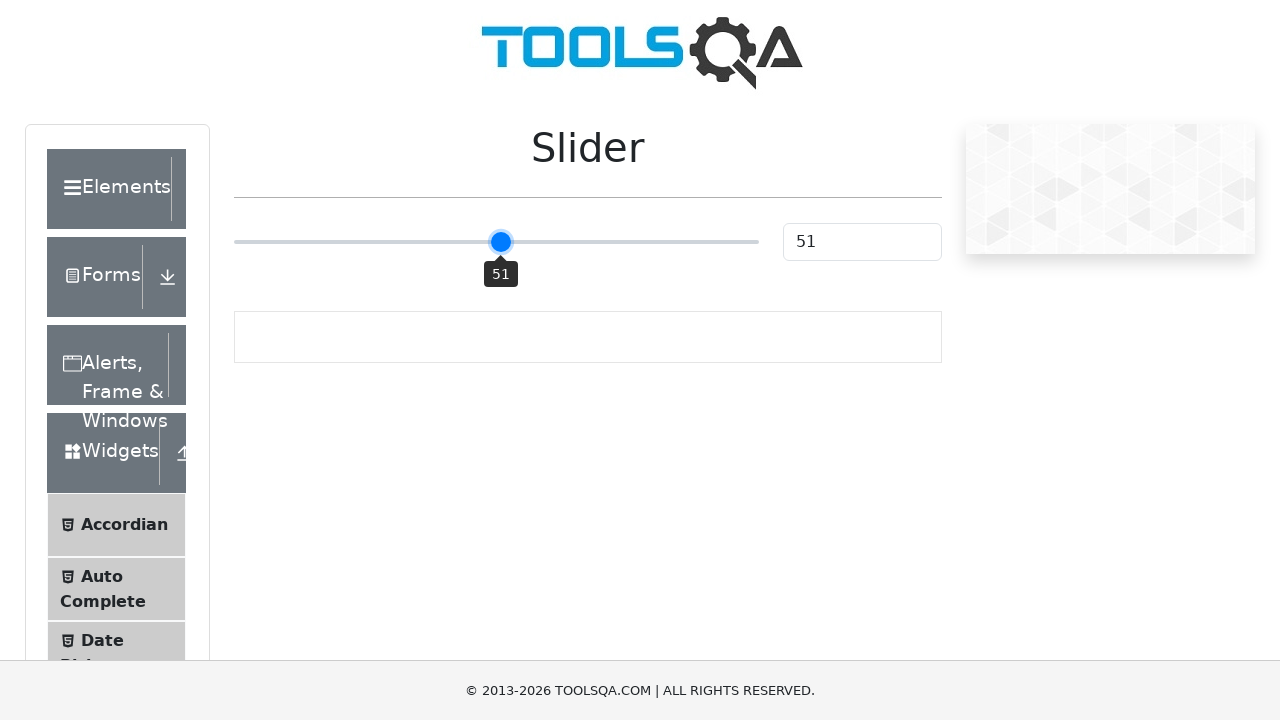

Pressed ArrowRight key to move slider right (press 2/25) on xpath=//div[@id='sliderContainer']/div[1]/span[1]/input
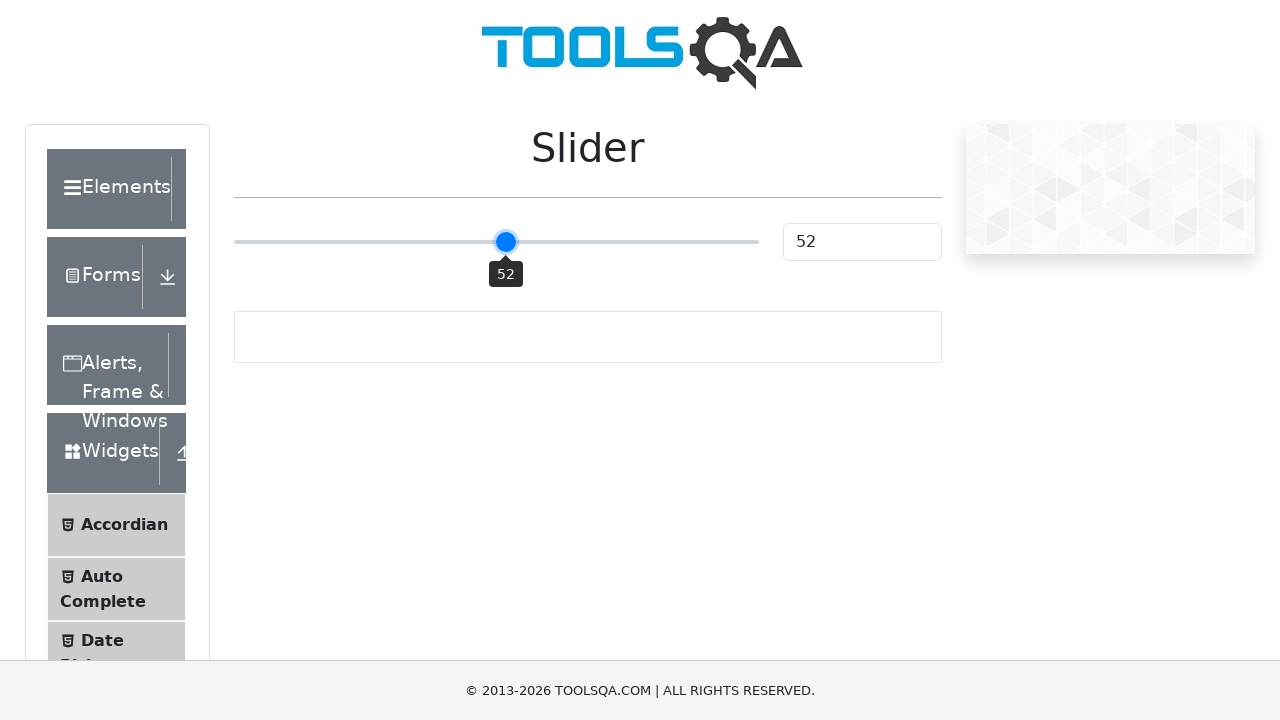

Waited 200ms for slider movement animation
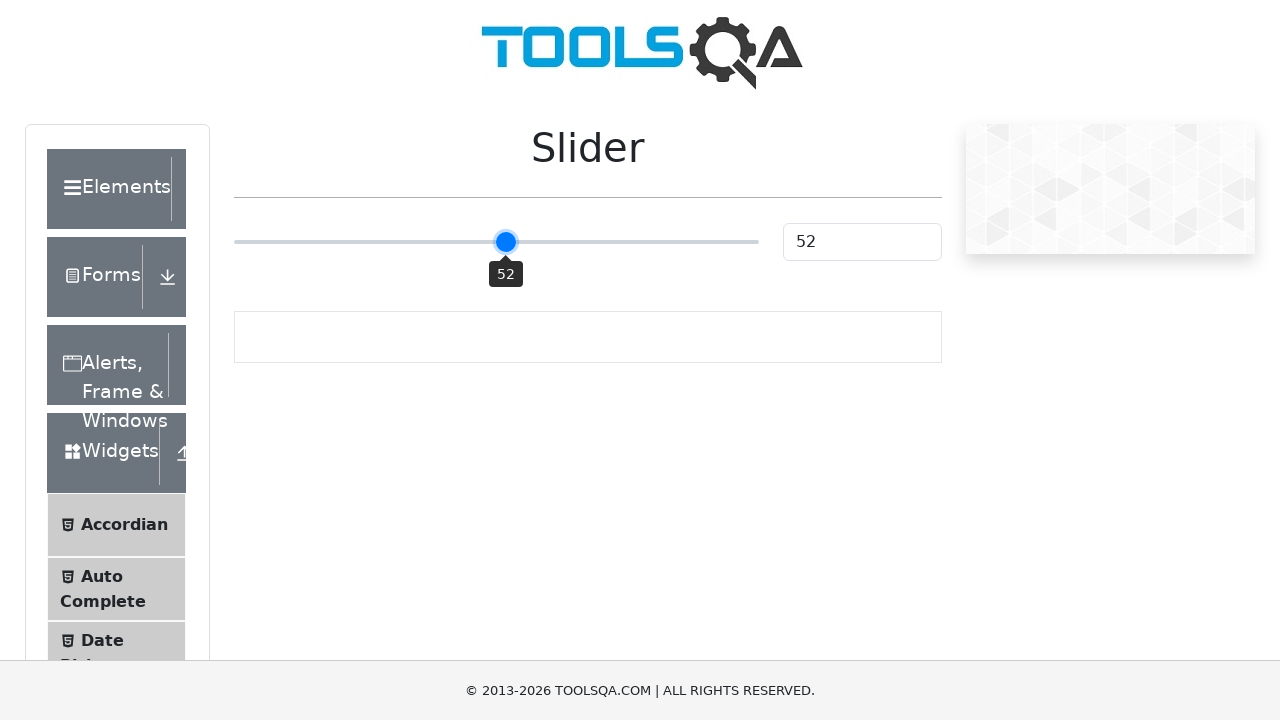

Pressed ArrowRight key to move slider right (press 3/25) on xpath=//div[@id='sliderContainer']/div[1]/span[1]/input
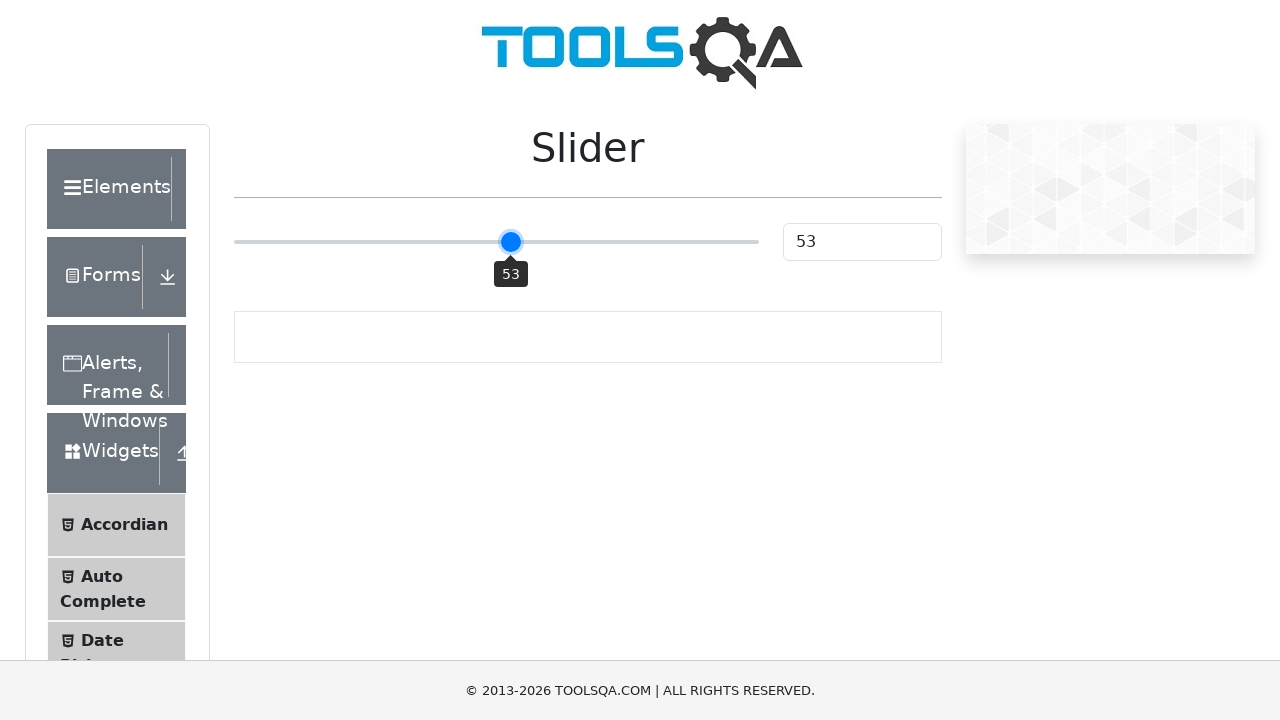

Waited 200ms for slider movement animation
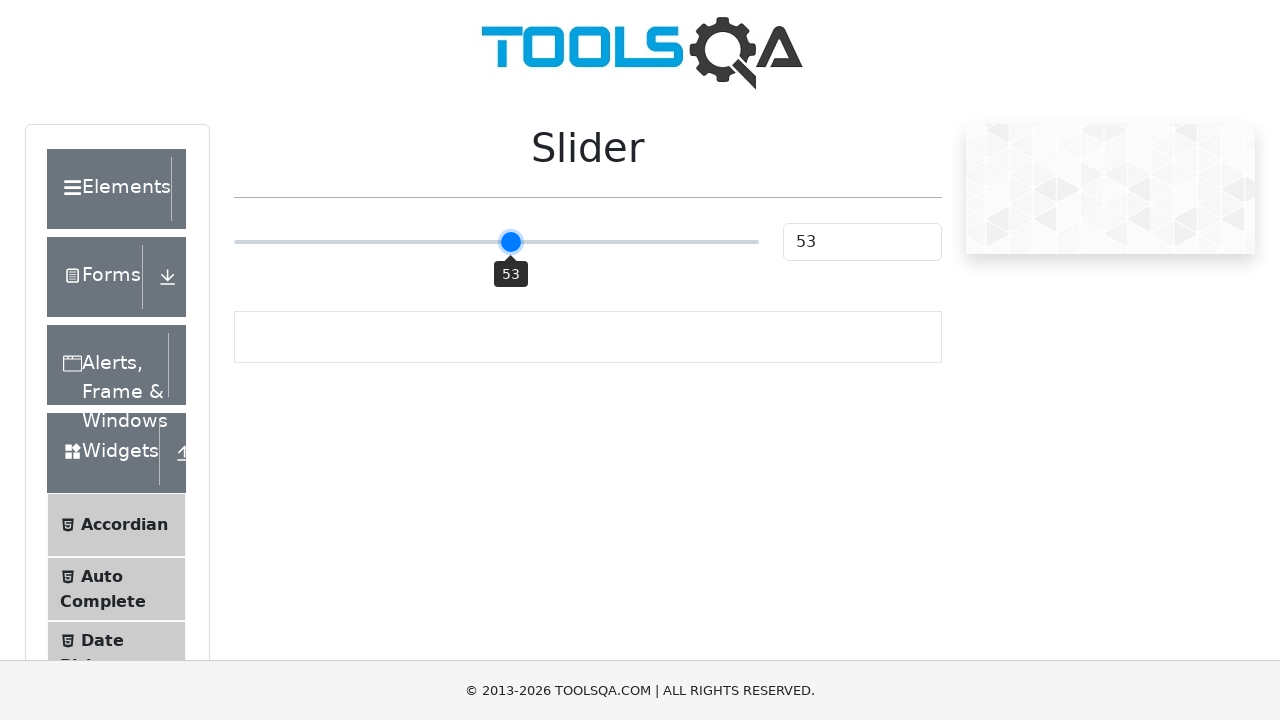

Pressed ArrowRight key to move slider right (press 4/25) on xpath=//div[@id='sliderContainer']/div[1]/span[1]/input
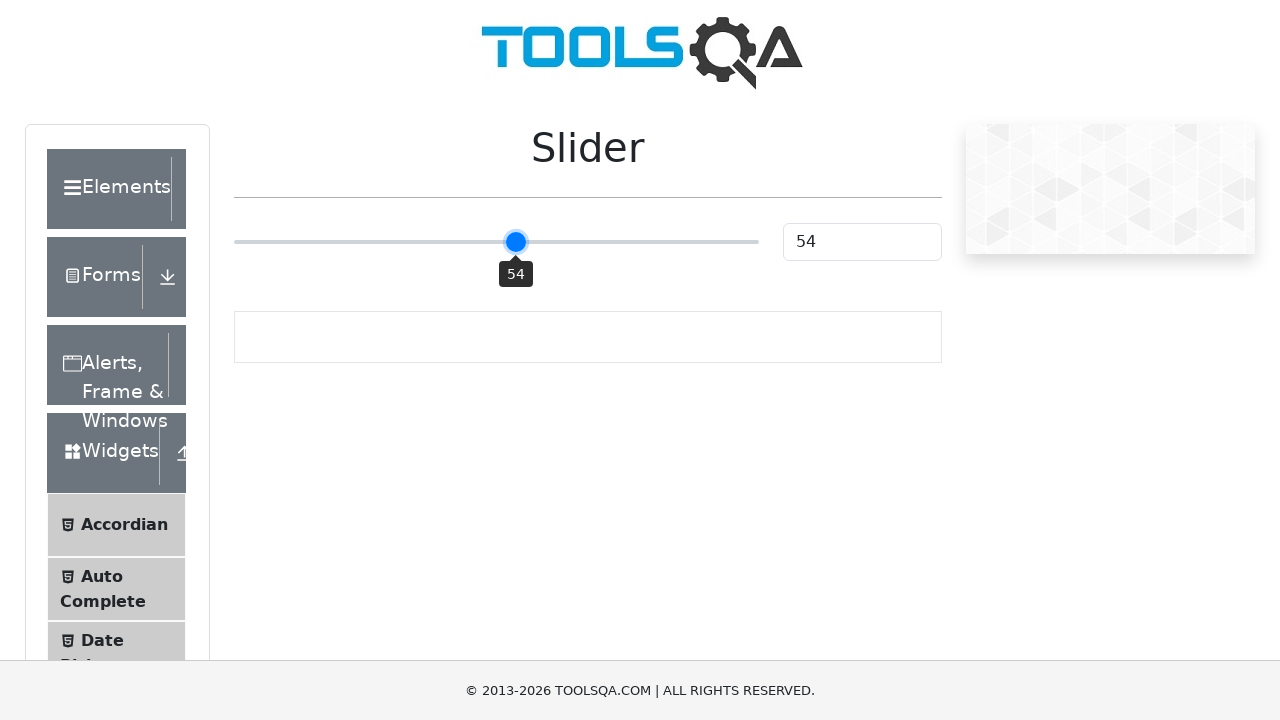

Waited 200ms for slider movement animation
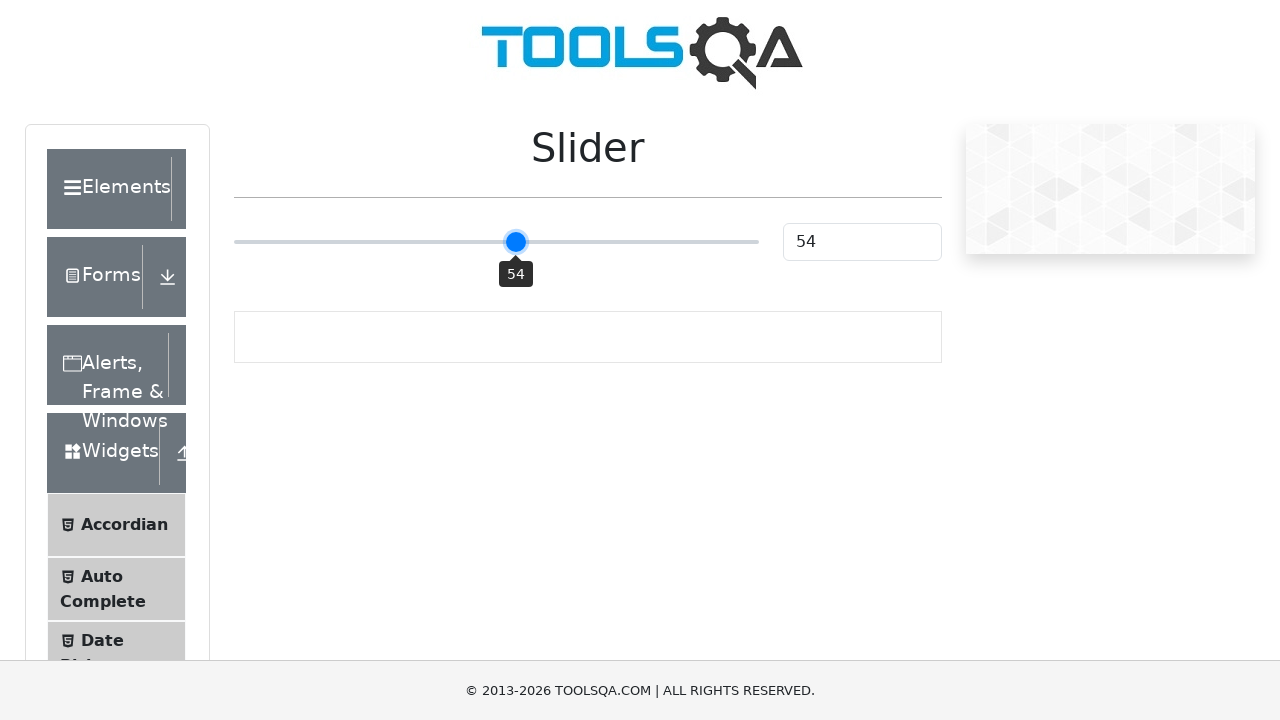

Pressed ArrowRight key to move slider right (press 5/25) on xpath=//div[@id='sliderContainer']/div[1]/span[1]/input
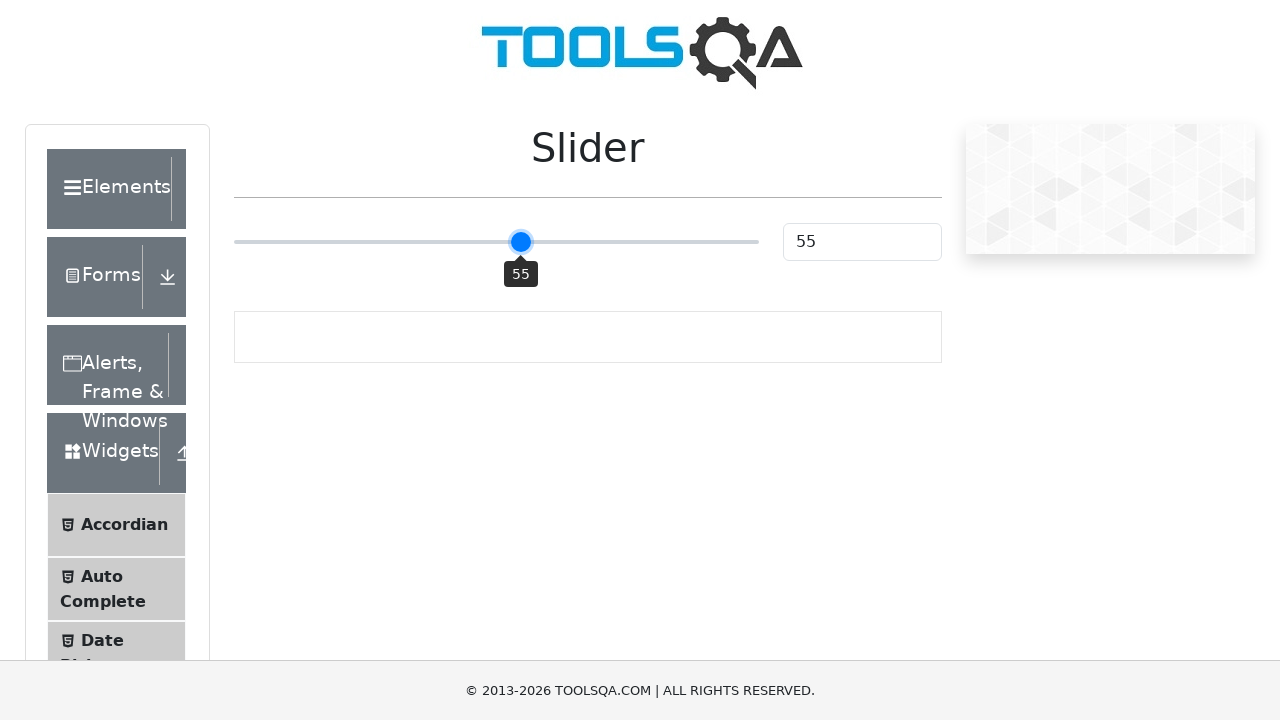

Waited 200ms for slider movement animation
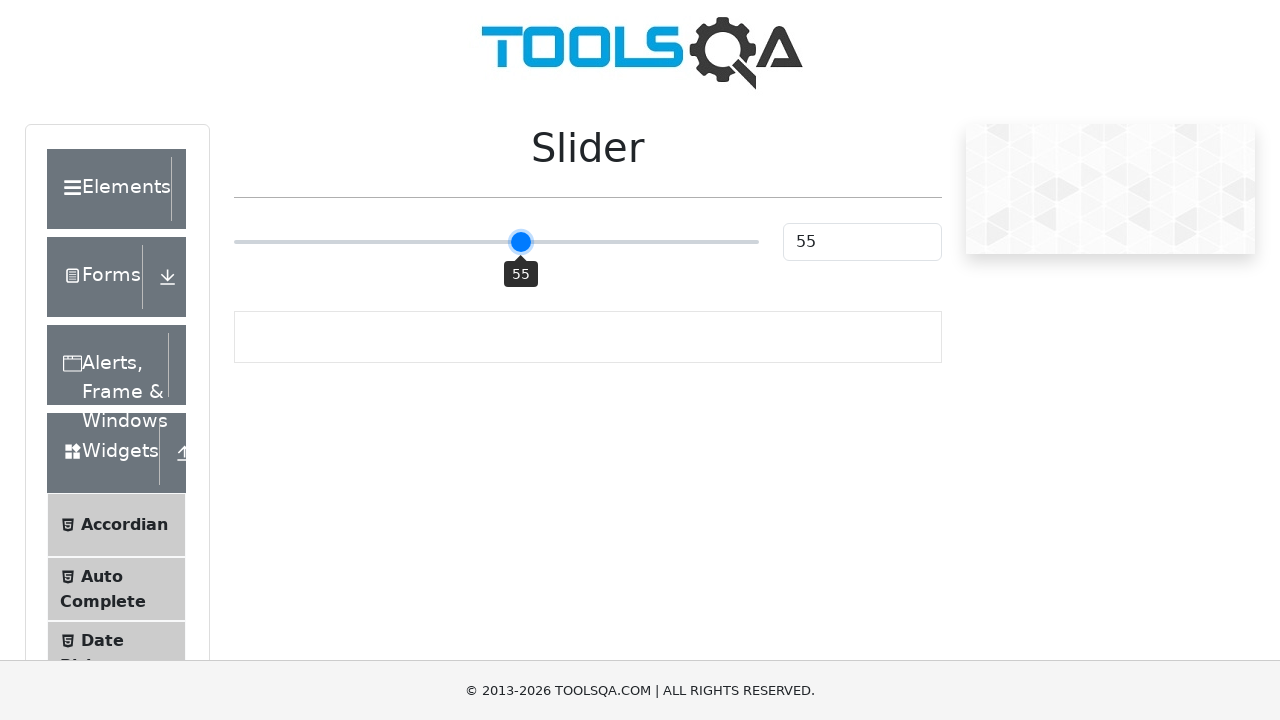

Pressed ArrowRight key to move slider right (press 6/25) on xpath=//div[@id='sliderContainer']/div[1]/span[1]/input
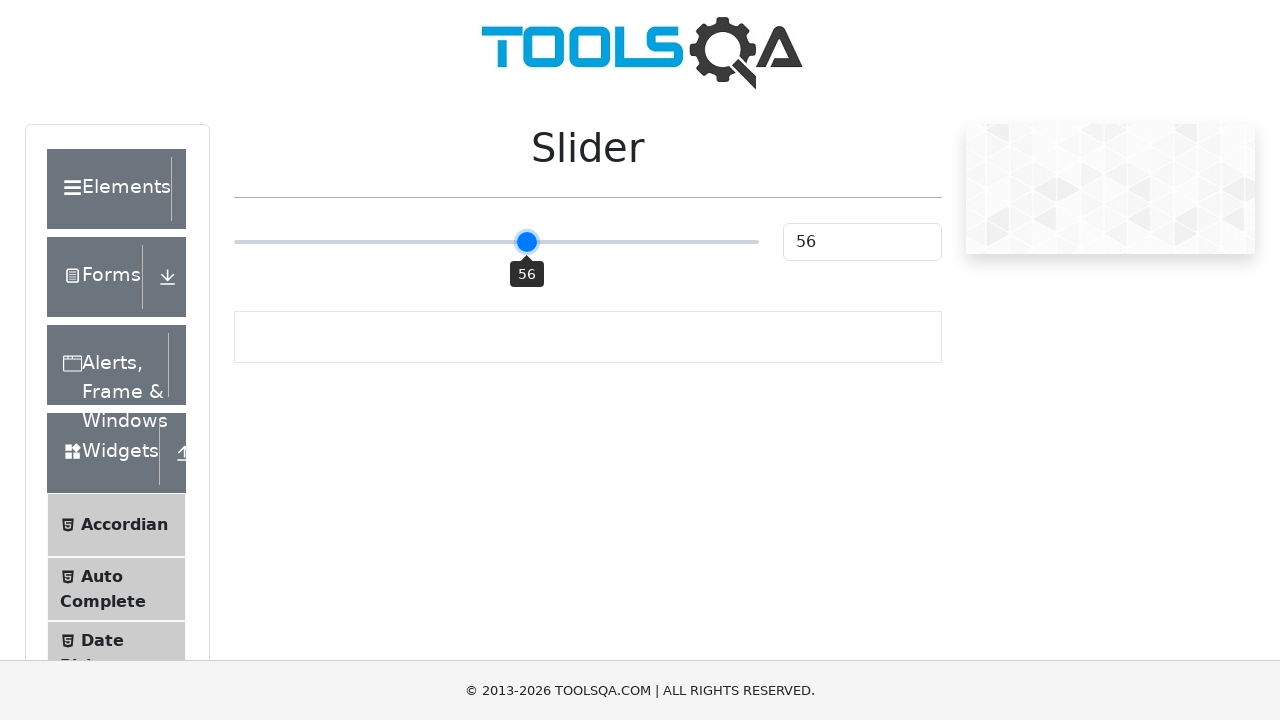

Waited 200ms for slider movement animation
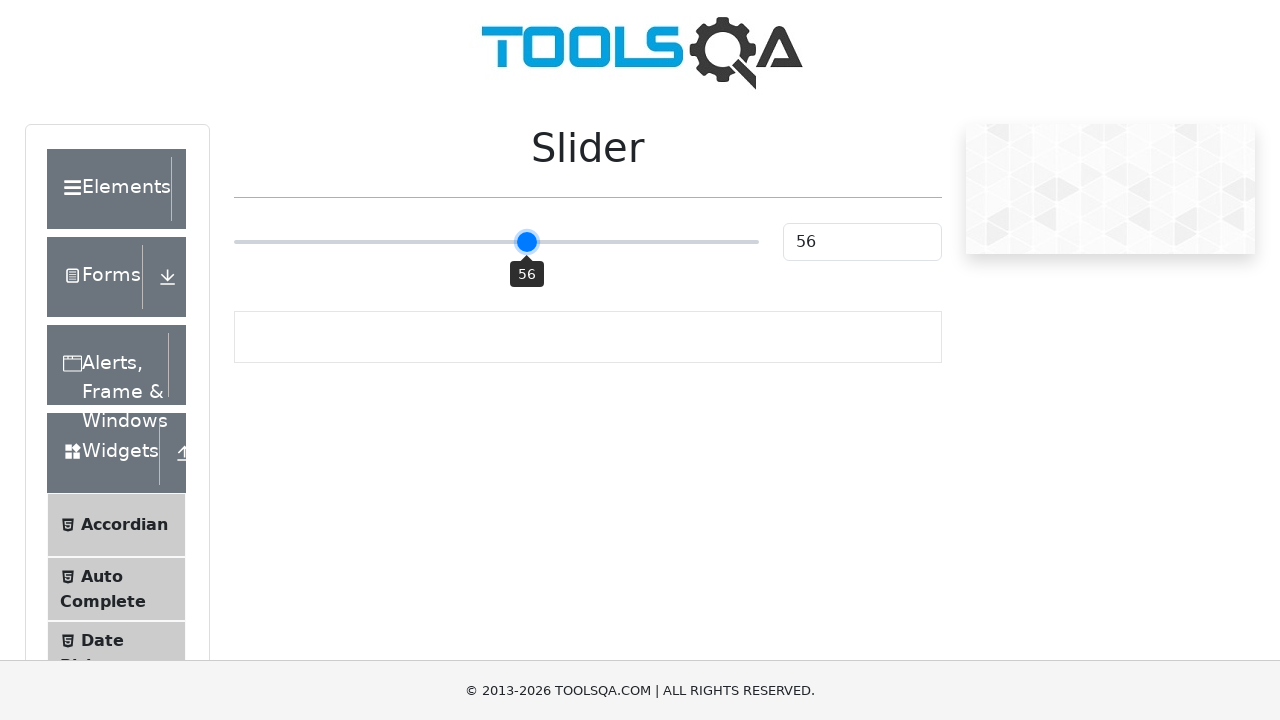

Pressed ArrowRight key to move slider right (press 7/25) on xpath=//div[@id='sliderContainer']/div[1]/span[1]/input
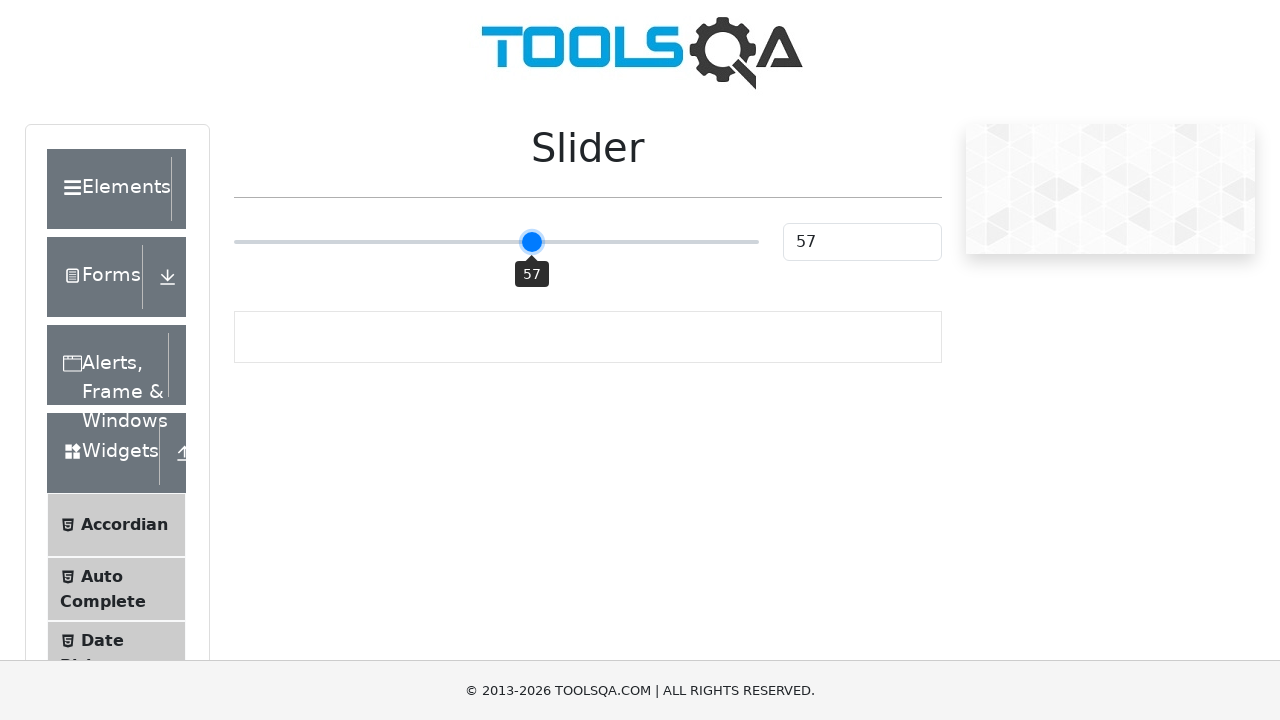

Waited 200ms for slider movement animation
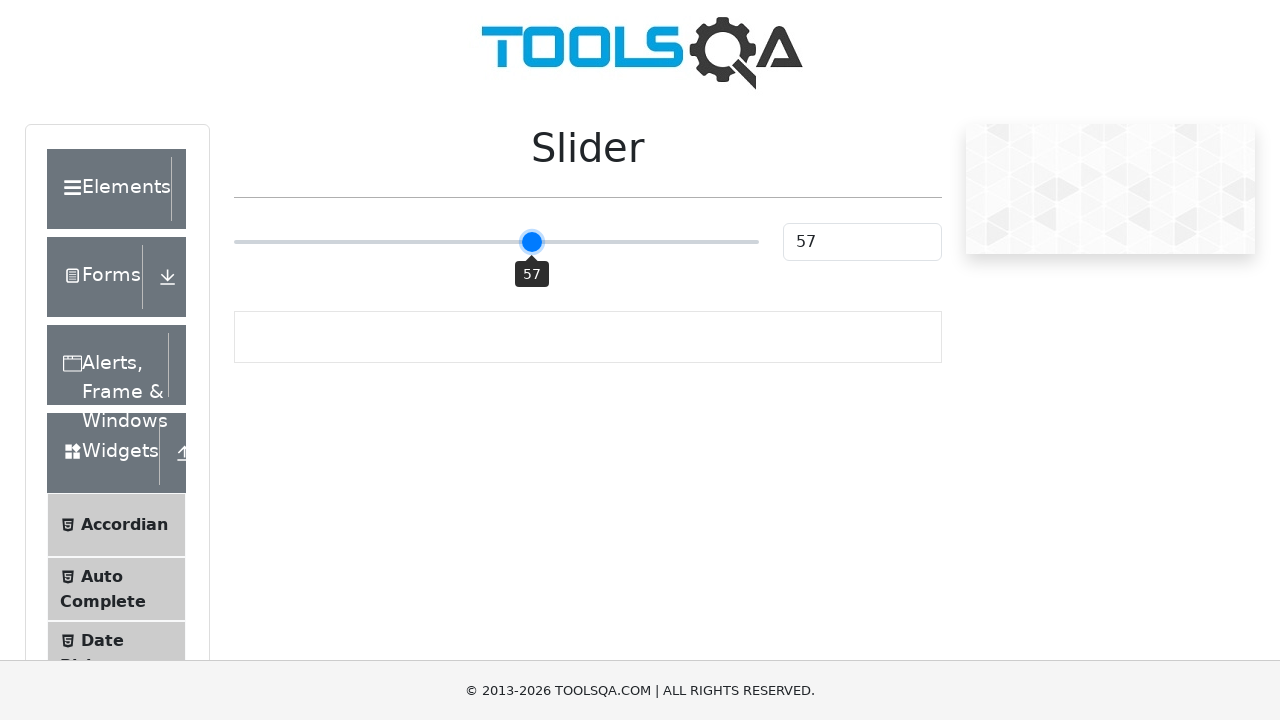

Pressed ArrowRight key to move slider right (press 8/25) on xpath=//div[@id='sliderContainer']/div[1]/span[1]/input
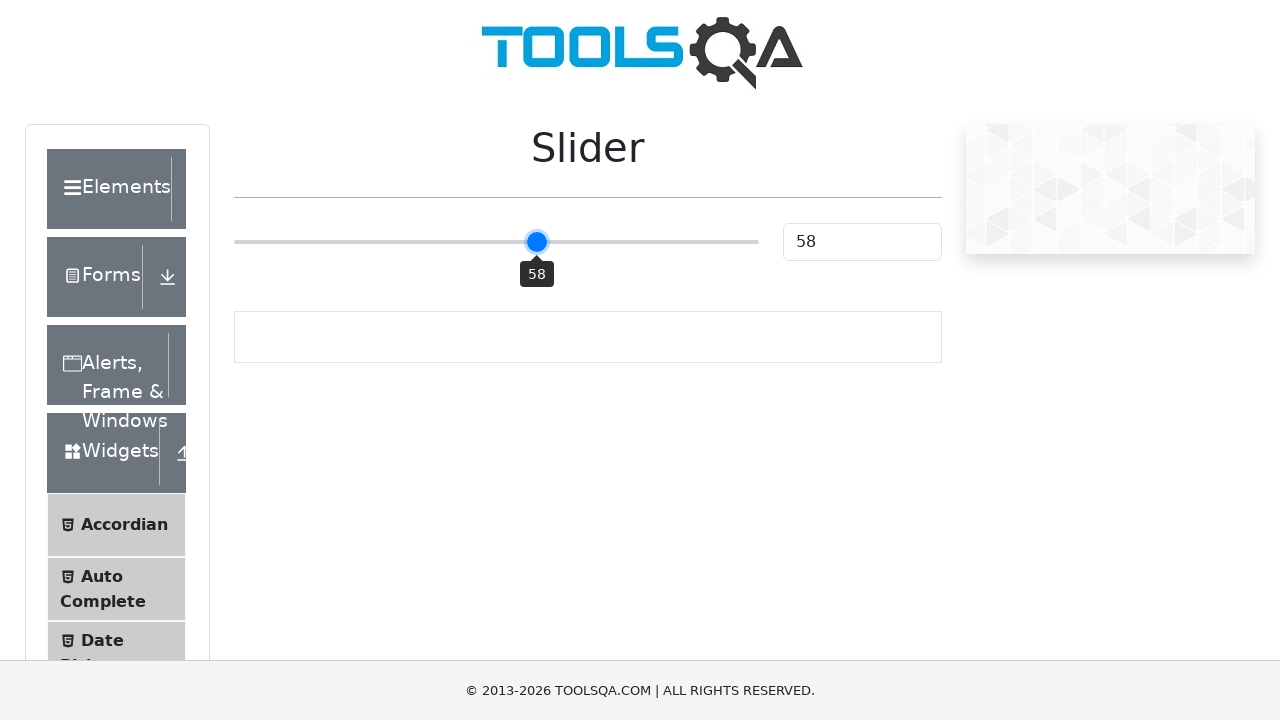

Waited 200ms for slider movement animation
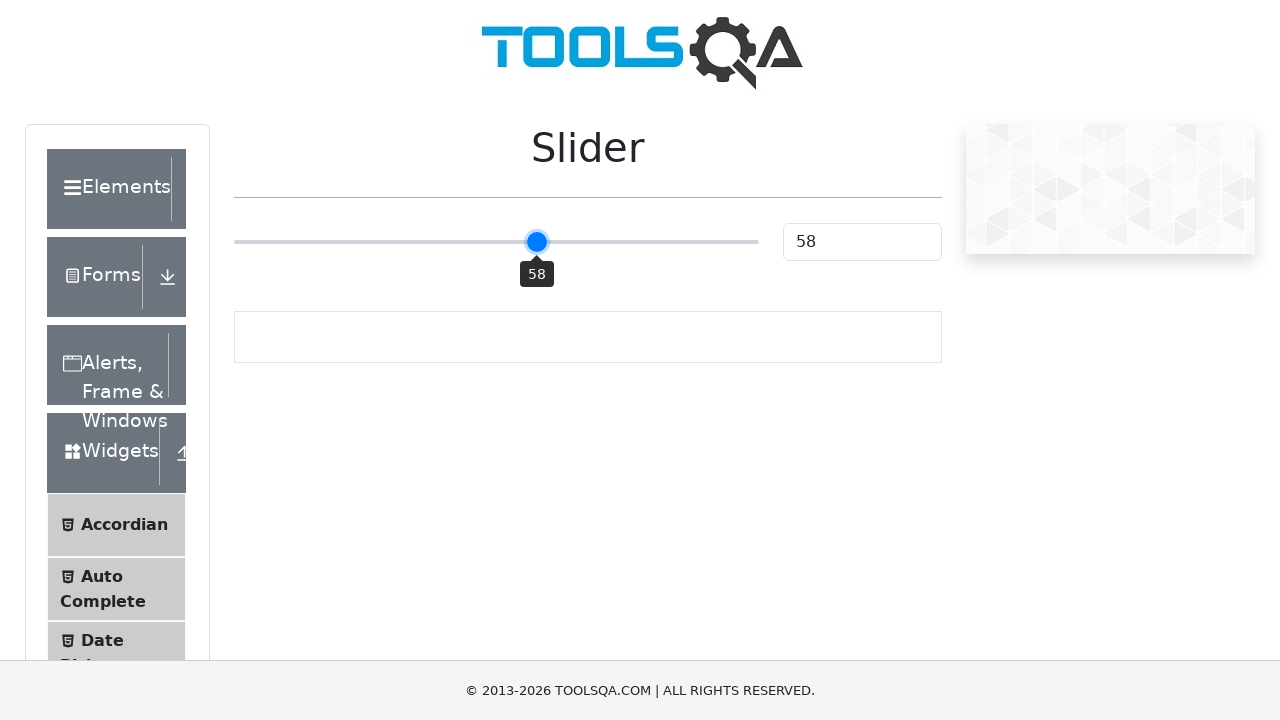

Pressed ArrowRight key to move slider right (press 9/25) on xpath=//div[@id='sliderContainer']/div[1]/span[1]/input
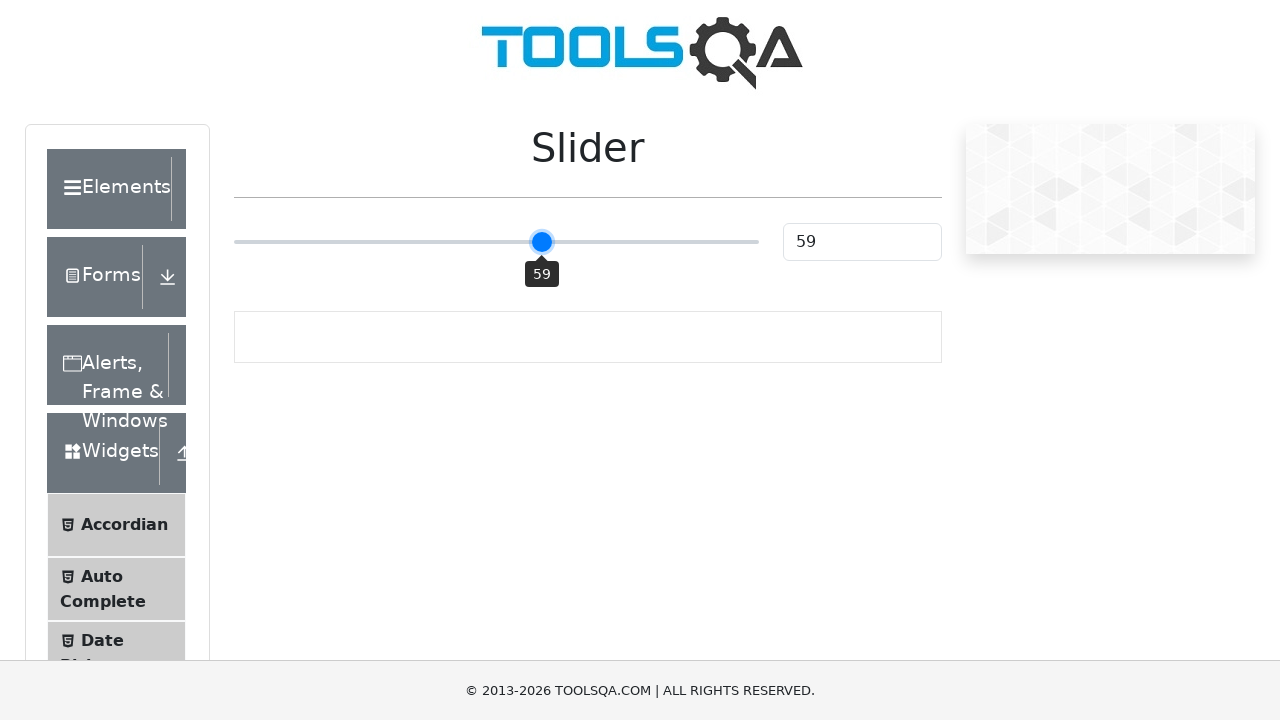

Waited 200ms for slider movement animation
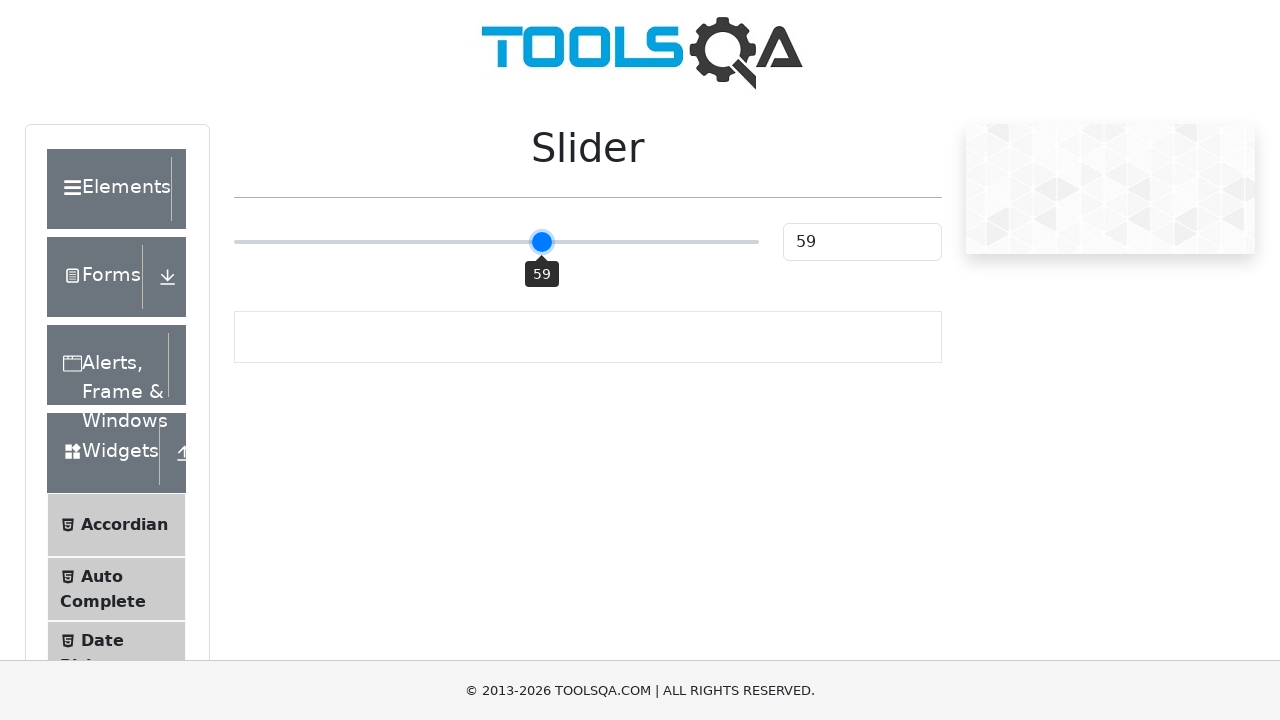

Pressed ArrowRight key to move slider right (press 10/25) on xpath=//div[@id='sliderContainer']/div[1]/span[1]/input
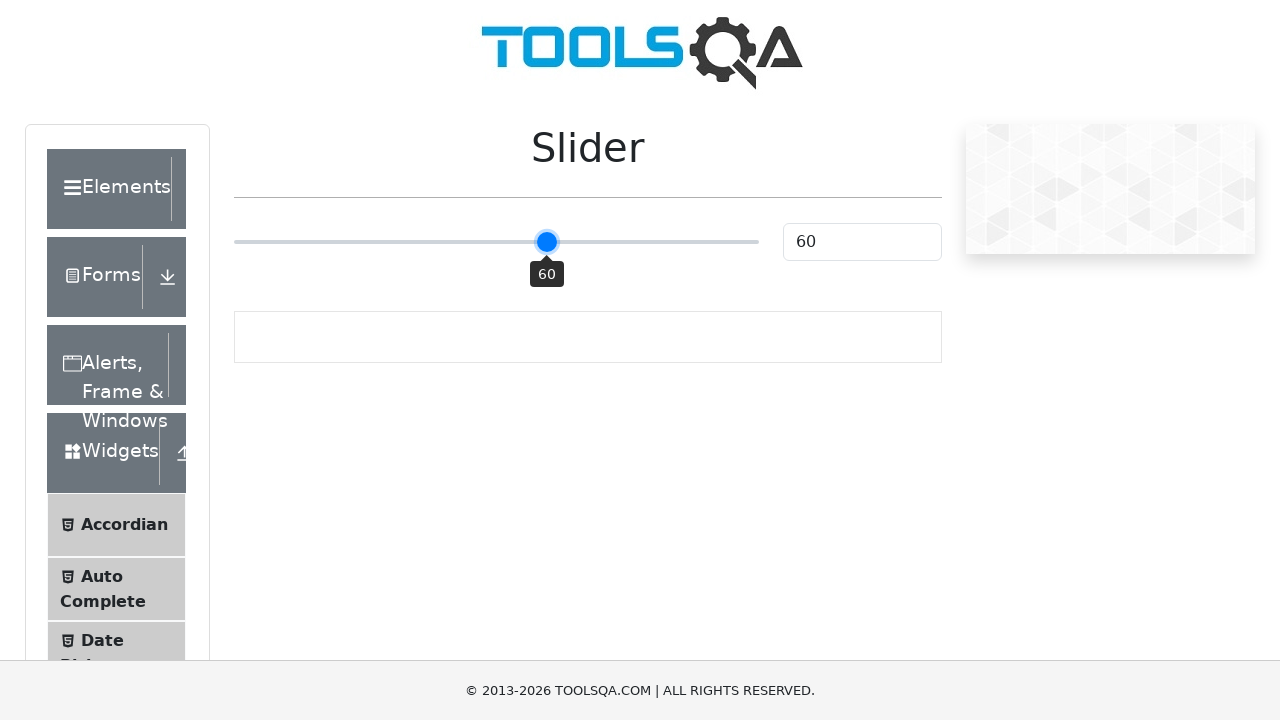

Waited 200ms for slider movement animation
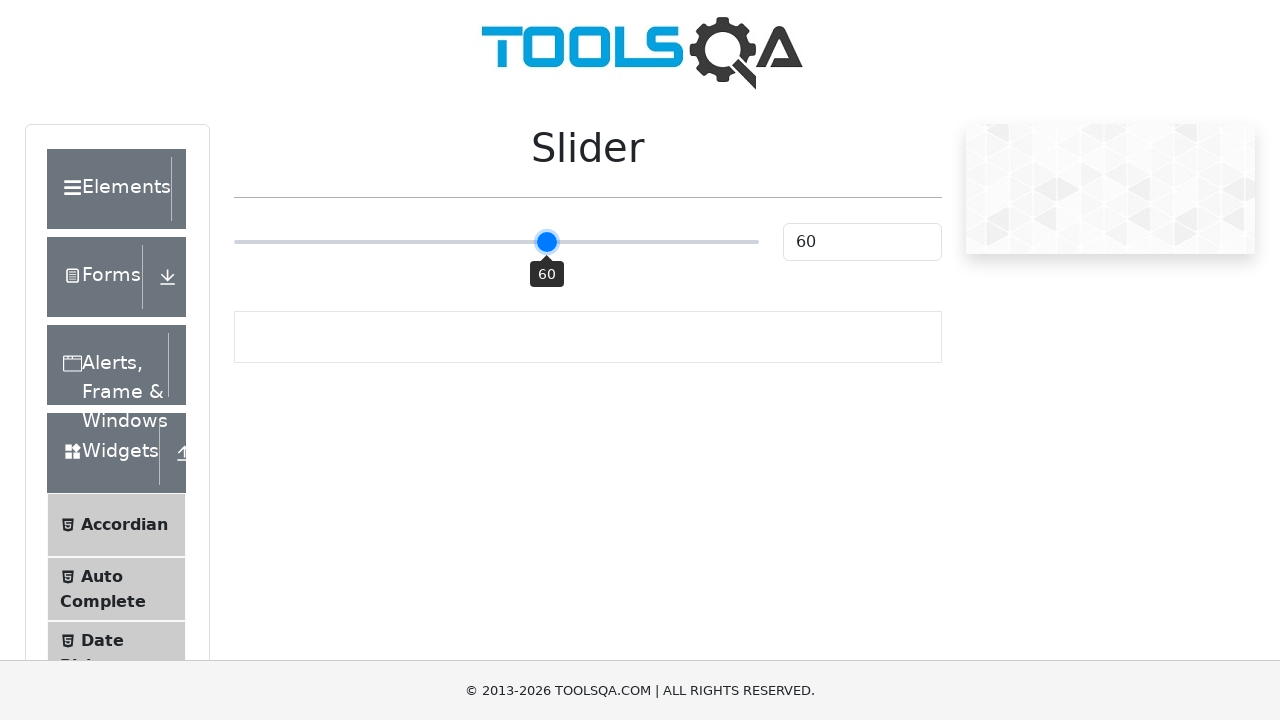

Pressed ArrowRight key to move slider right (press 11/25) on xpath=//div[@id='sliderContainer']/div[1]/span[1]/input
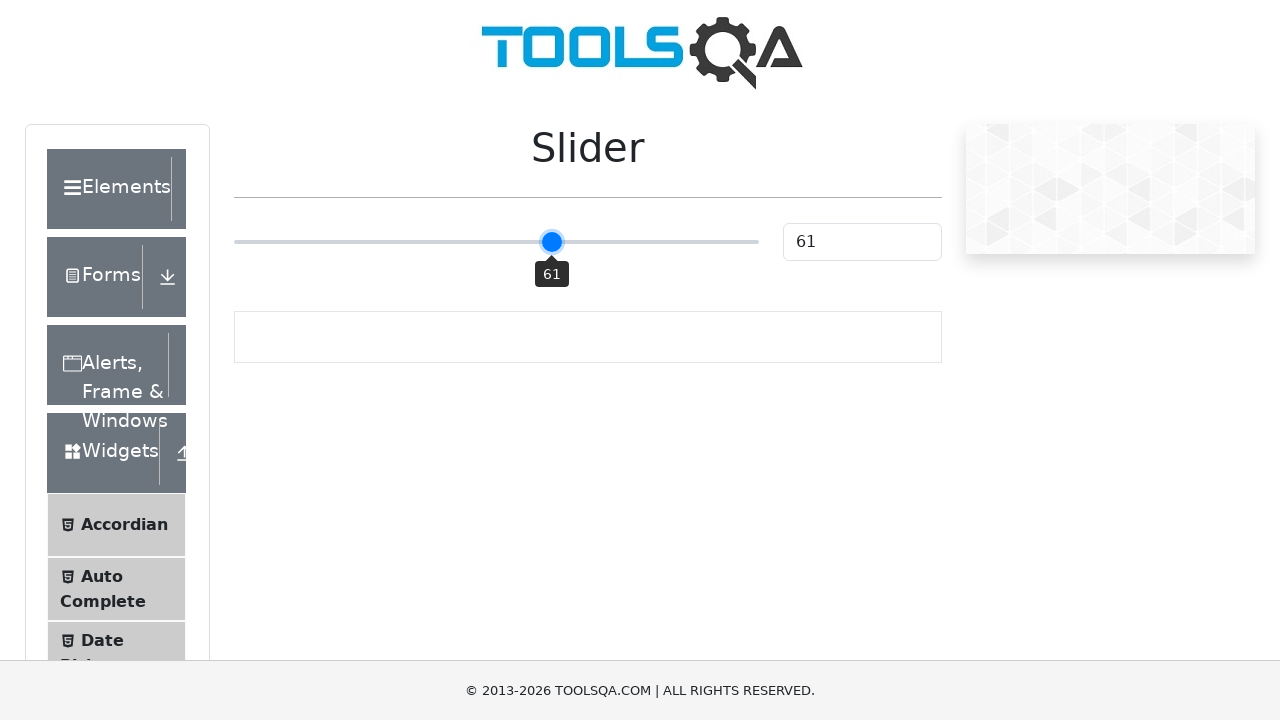

Waited 200ms for slider movement animation
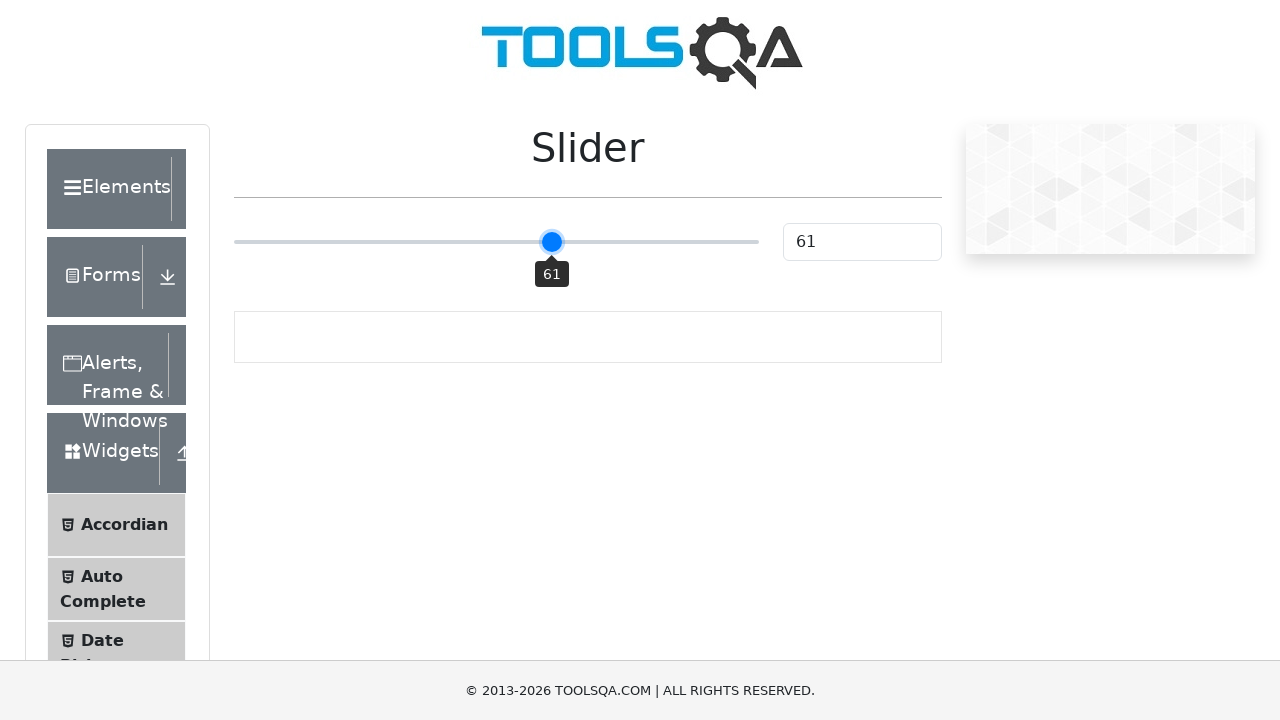

Pressed ArrowRight key to move slider right (press 12/25) on xpath=//div[@id='sliderContainer']/div[1]/span[1]/input
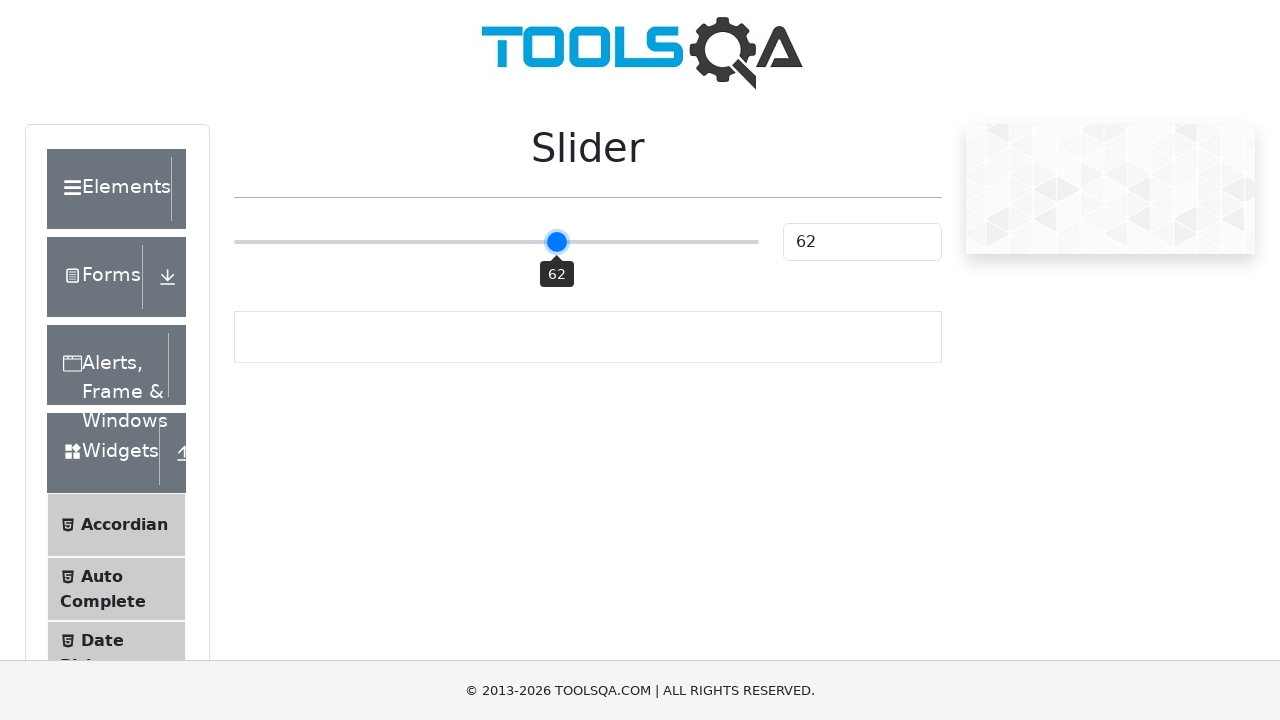

Waited 200ms for slider movement animation
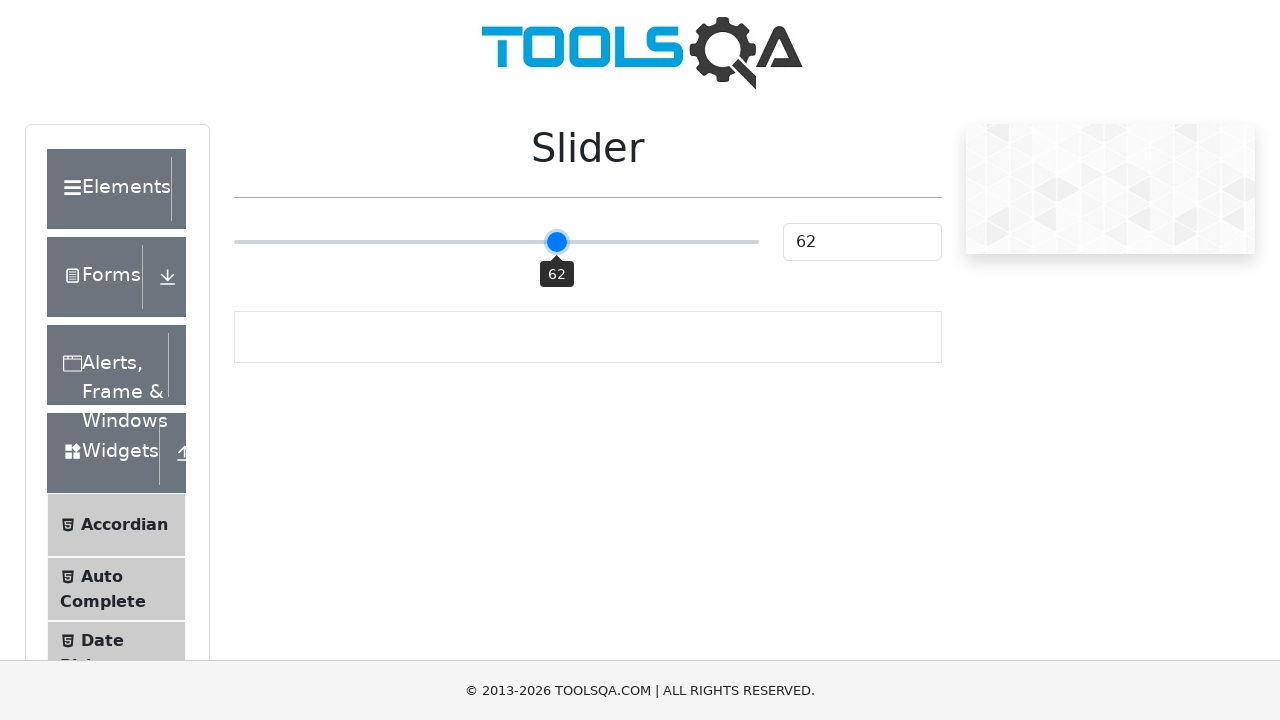

Pressed ArrowRight key to move slider right (press 13/25) on xpath=//div[@id='sliderContainer']/div[1]/span[1]/input
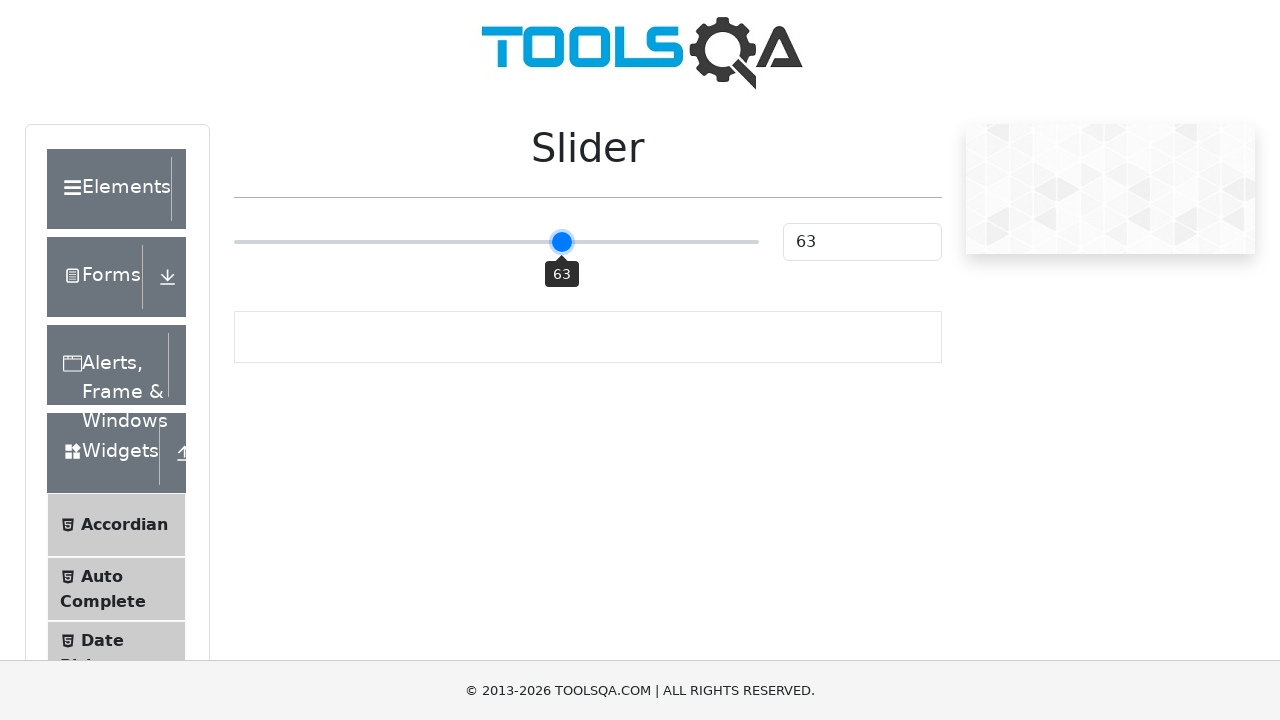

Waited 200ms for slider movement animation
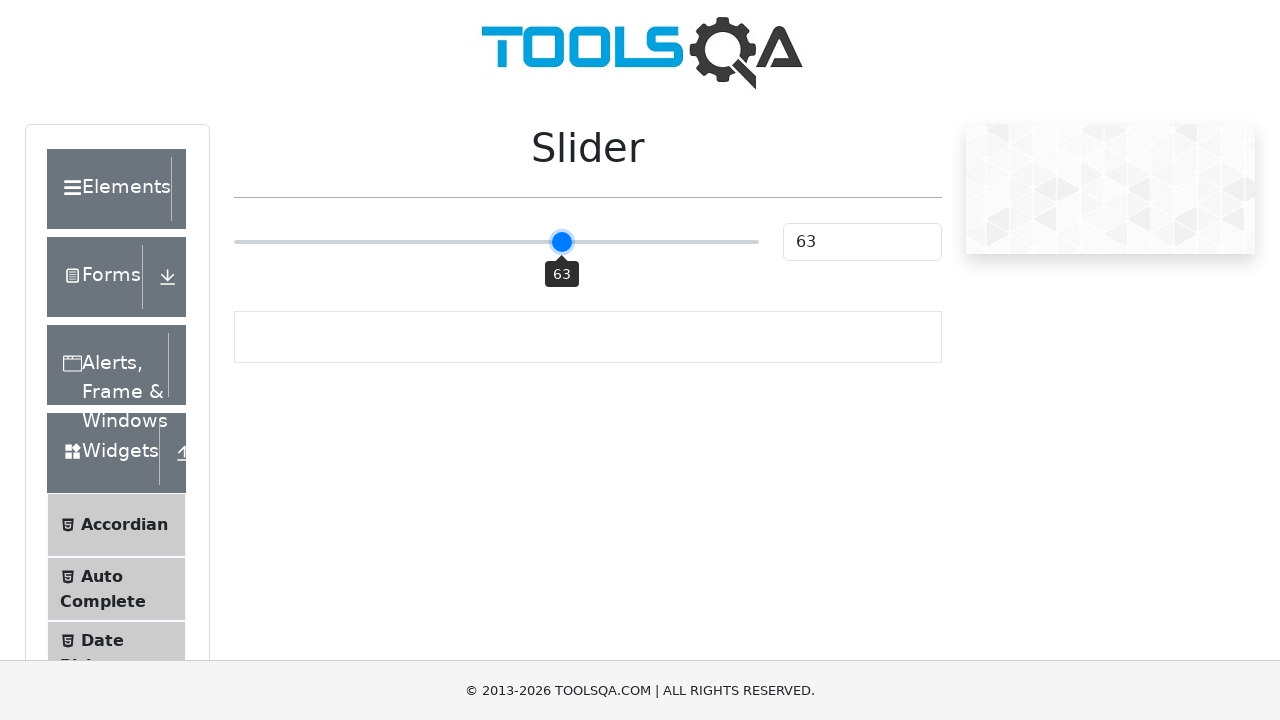

Pressed ArrowRight key to move slider right (press 14/25) on xpath=//div[@id='sliderContainer']/div[1]/span[1]/input
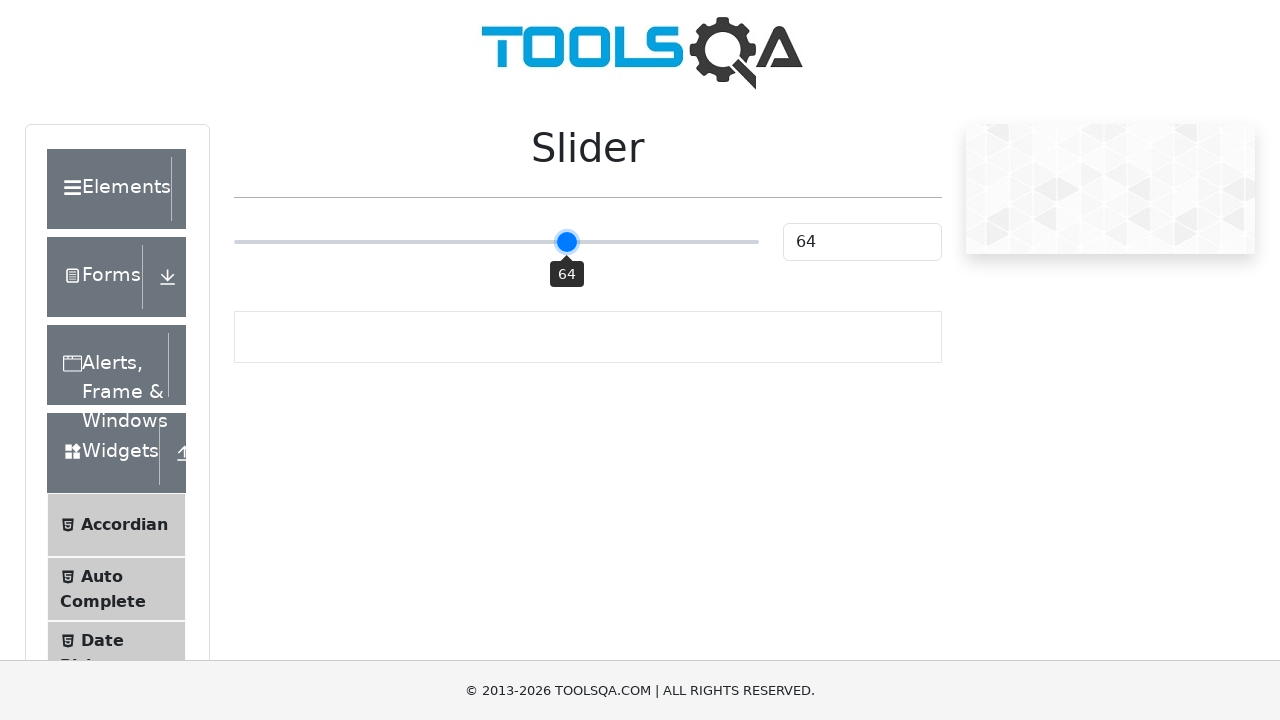

Waited 200ms for slider movement animation
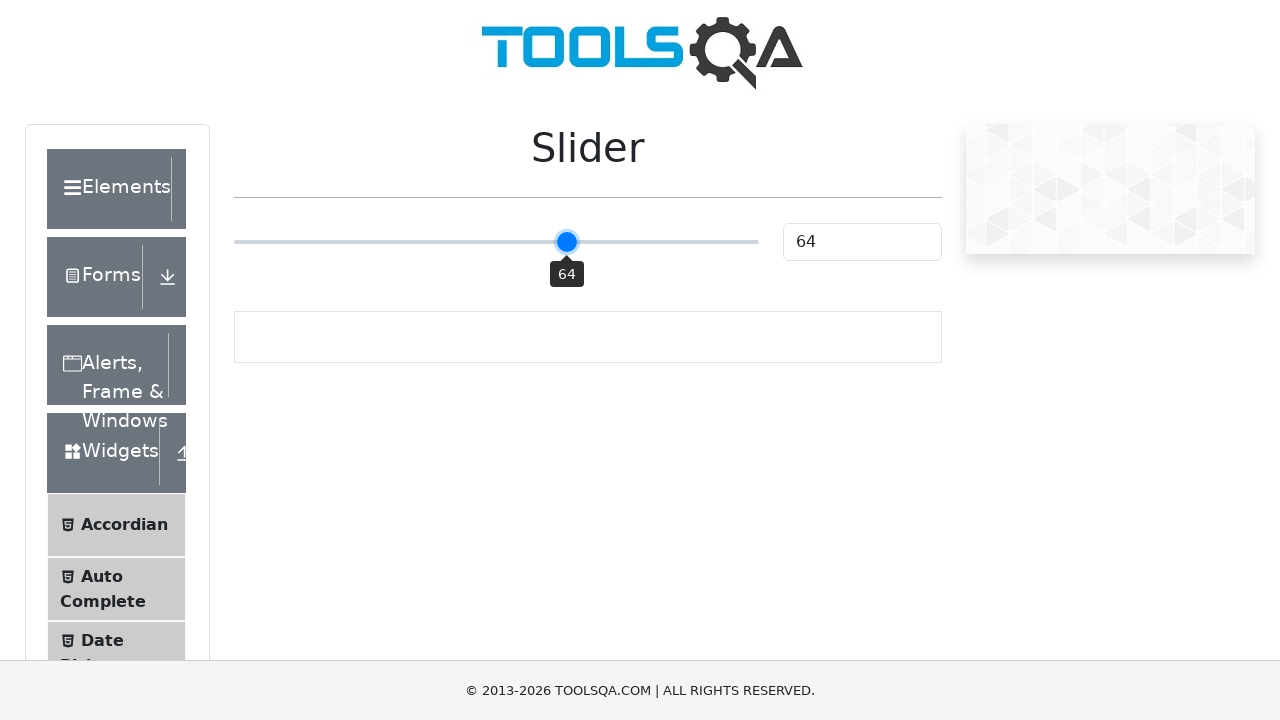

Pressed ArrowRight key to move slider right (press 15/25) on xpath=//div[@id='sliderContainer']/div[1]/span[1]/input
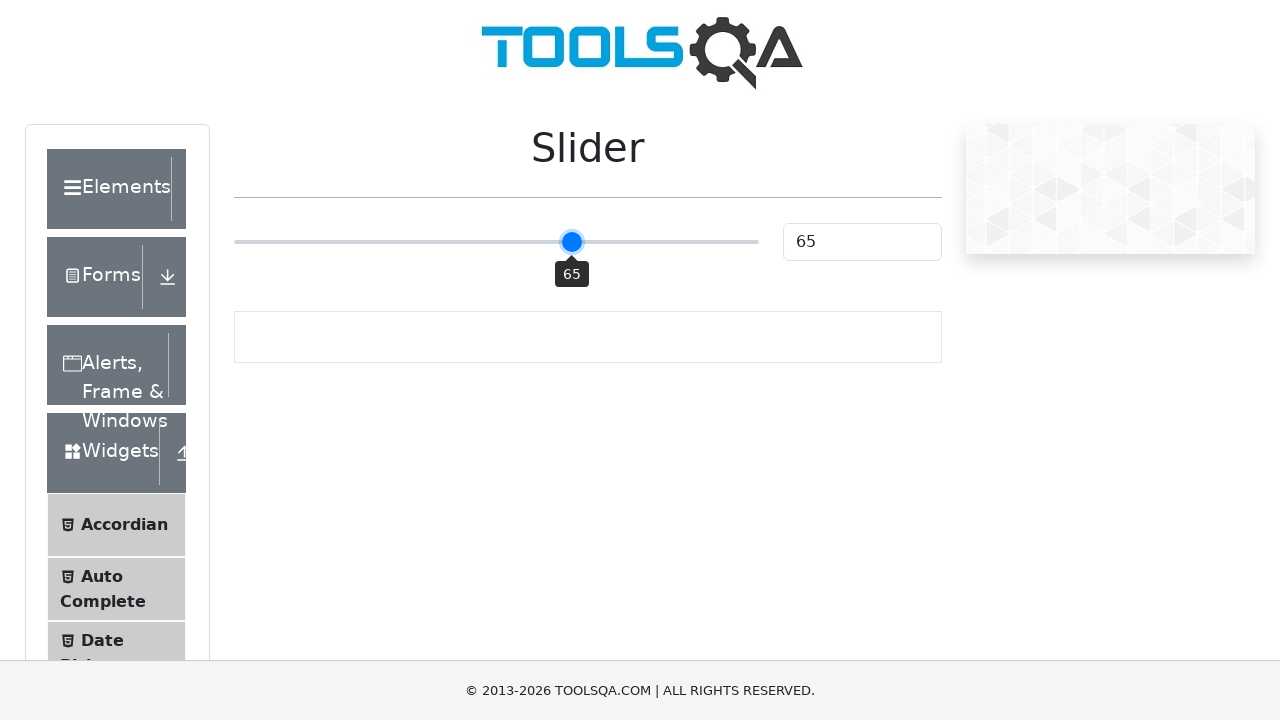

Waited 200ms for slider movement animation
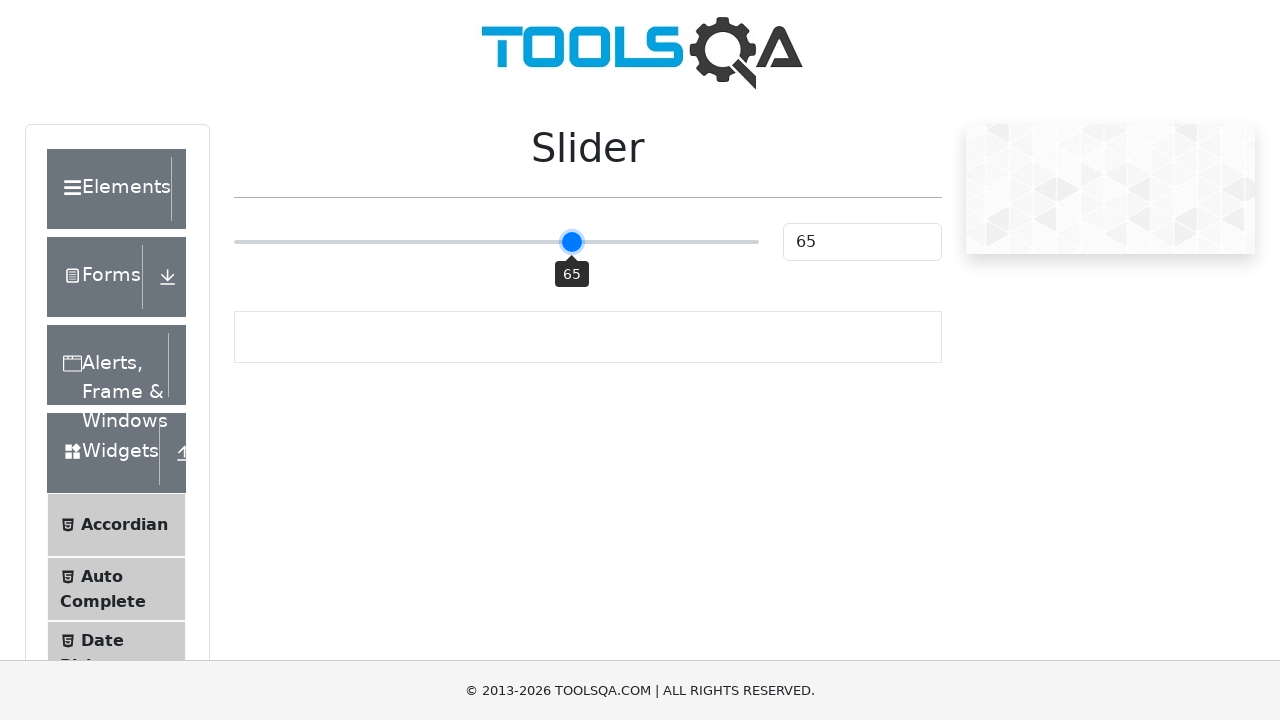

Pressed ArrowRight key to move slider right (press 16/25) on xpath=//div[@id='sliderContainer']/div[1]/span[1]/input
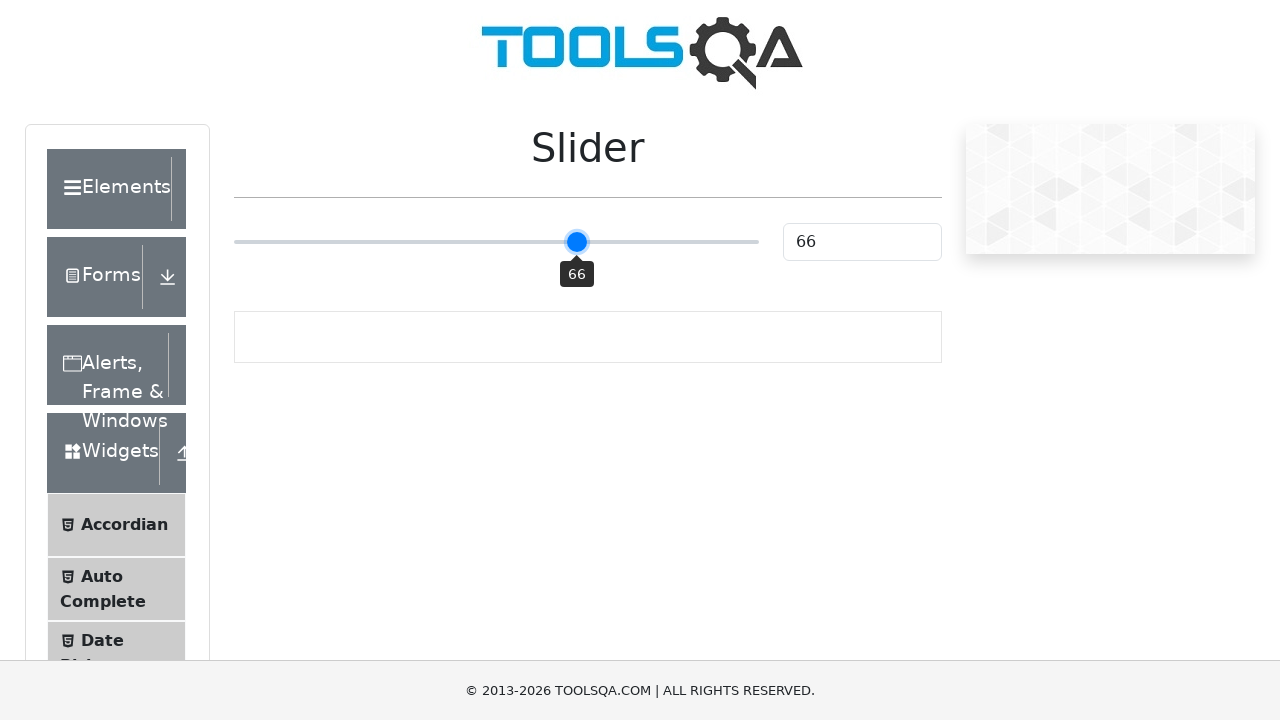

Waited 200ms for slider movement animation
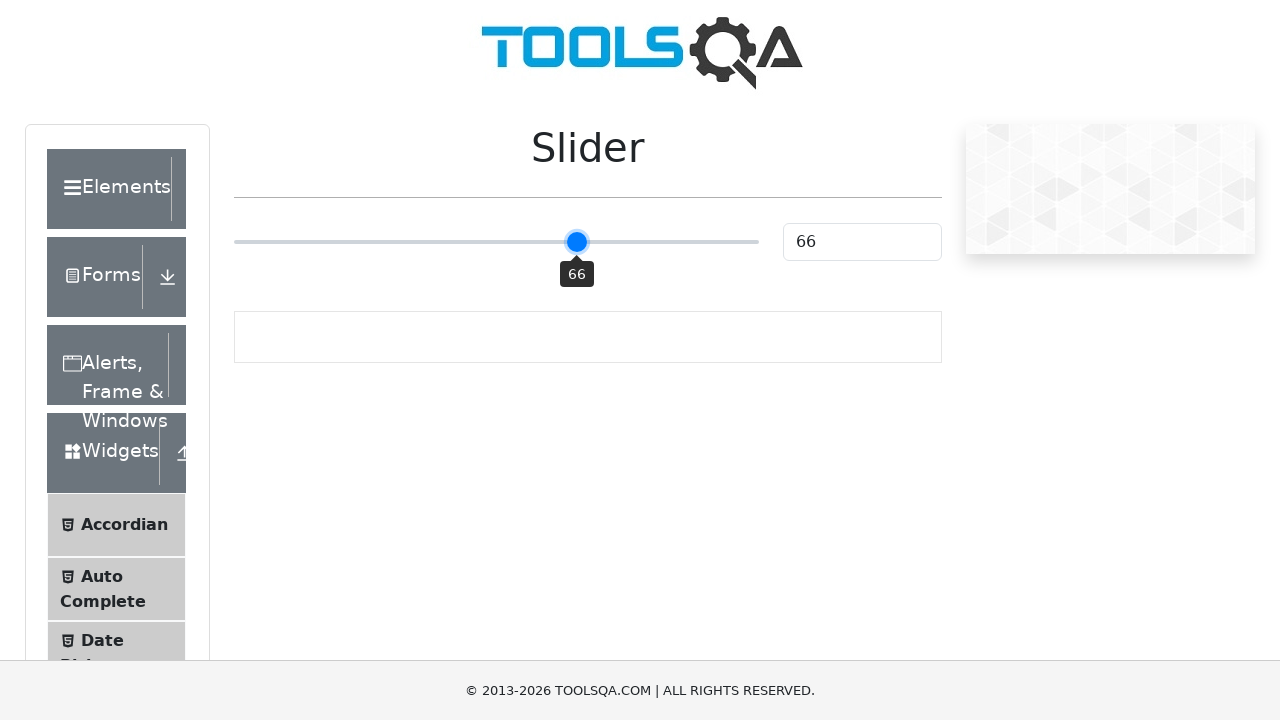

Pressed ArrowRight key to move slider right (press 17/25) on xpath=//div[@id='sliderContainer']/div[1]/span[1]/input
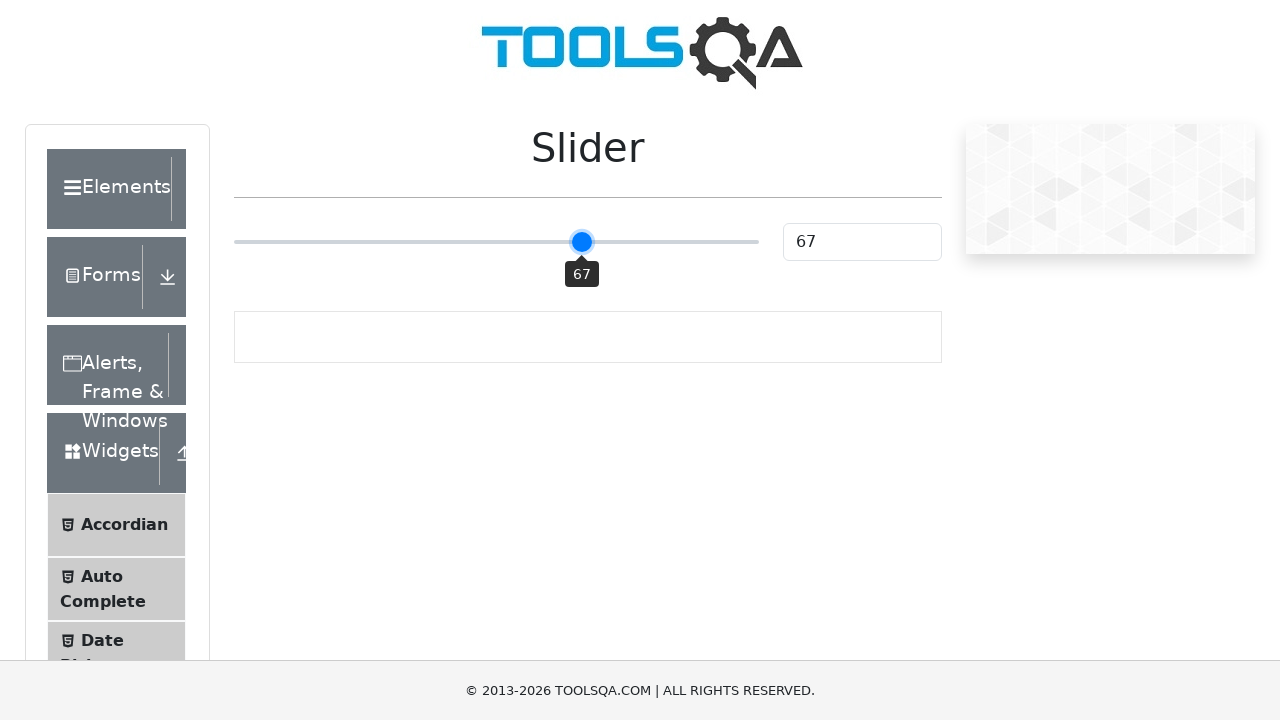

Waited 200ms for slider movement animation
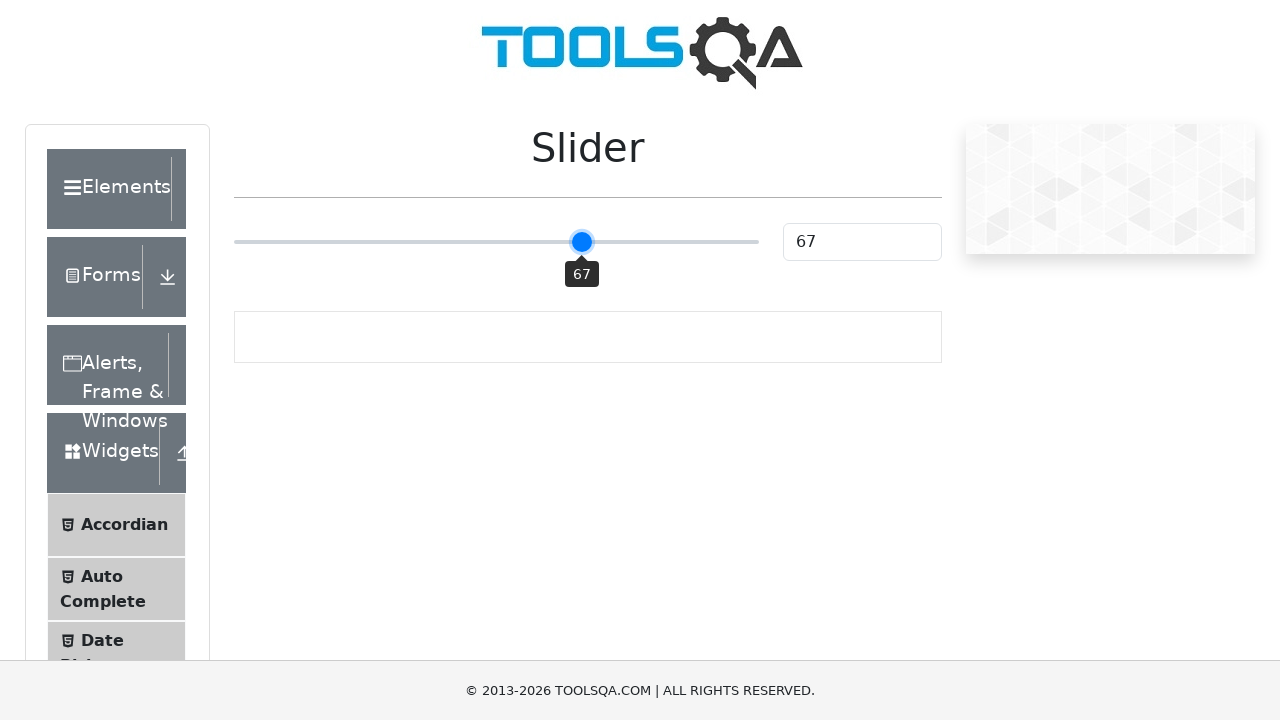

Pressed ArrowRight key to move slider right (press 18/25) on xpath=//div[@id='sliderContainer']/div[1]/span[1]/input
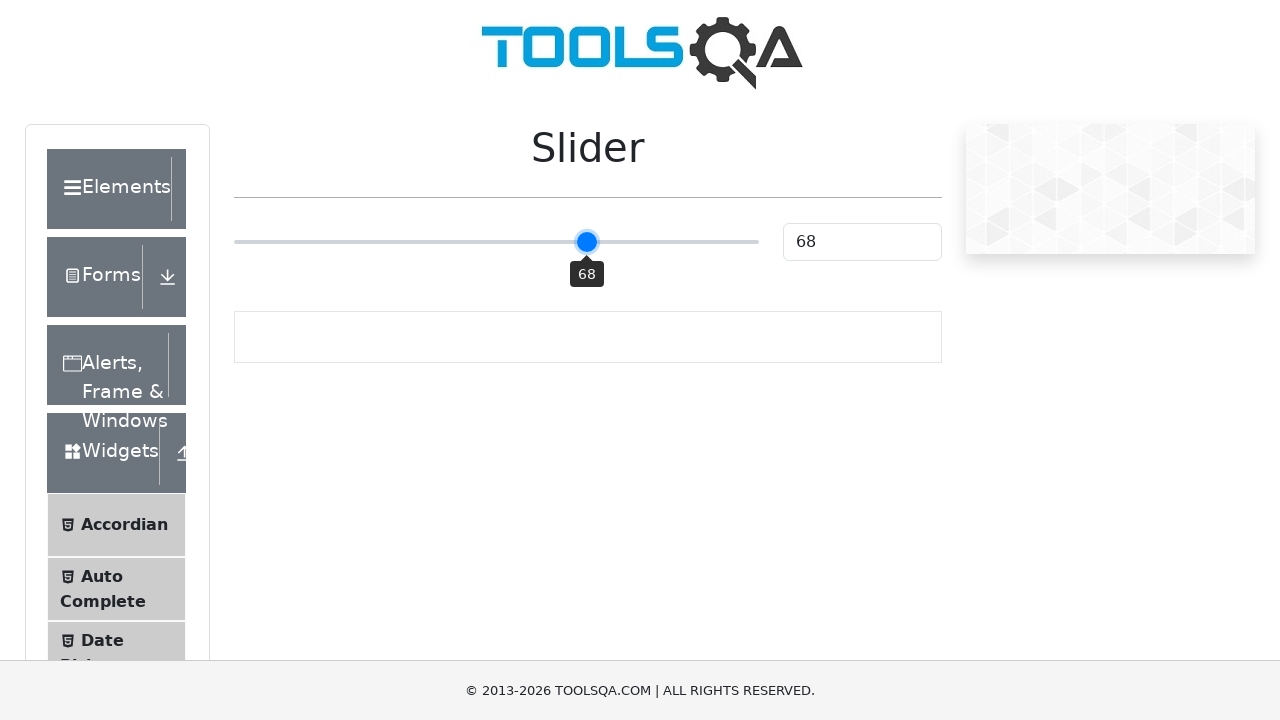

Waited 200ms for slider movement animation
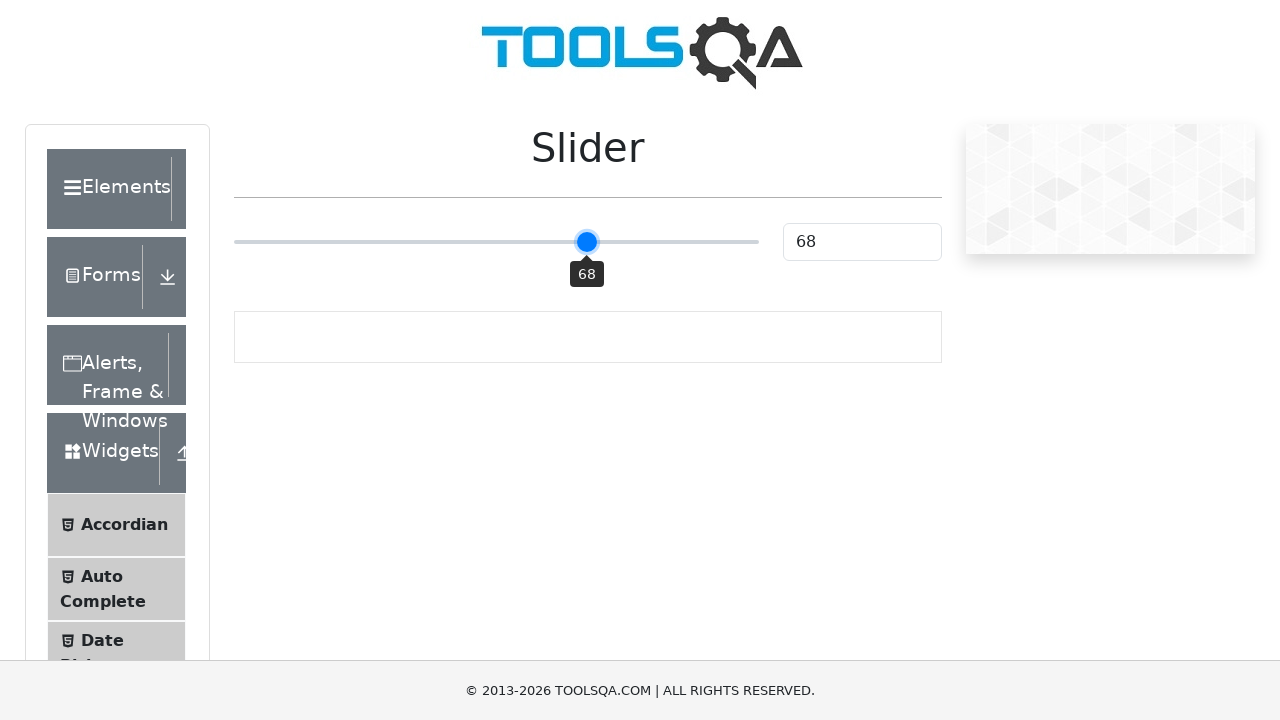

Pressed ArrowRight key to move slider right (press 19/25) on xpath=//div[@id='sliderContainer']/div[1]/span[1]/input
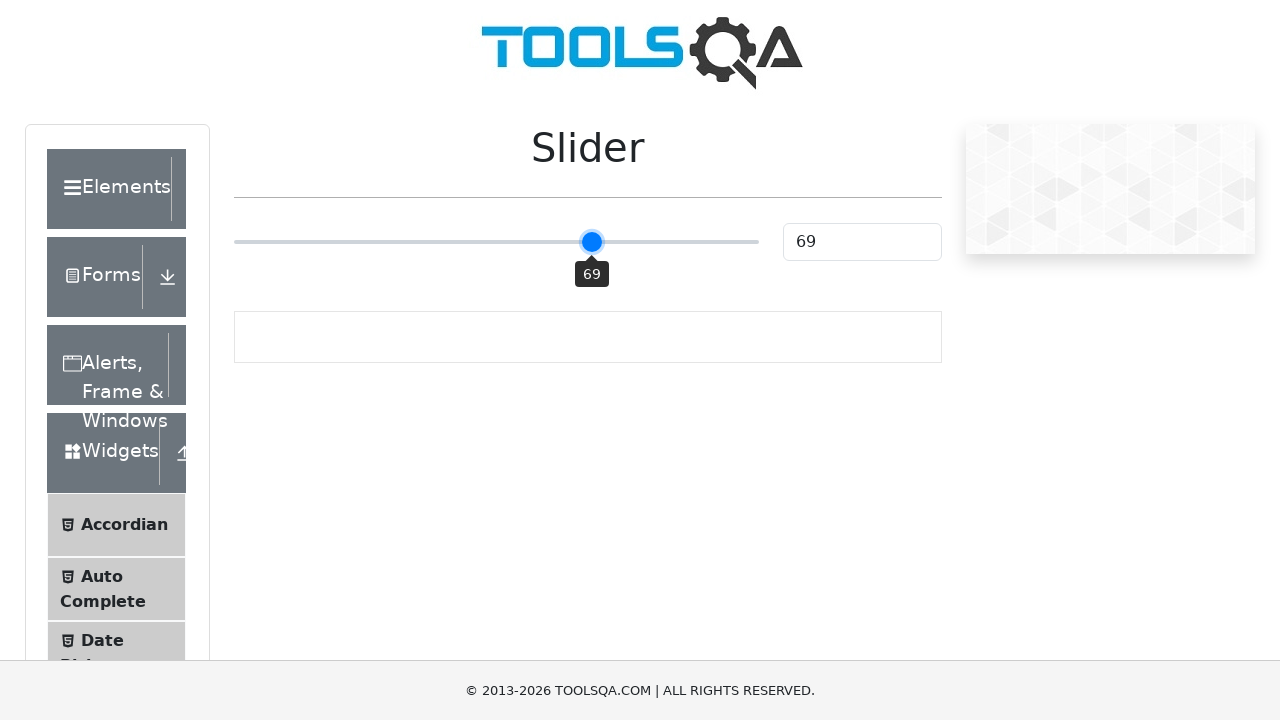

Waited 200ms for slider movement animation
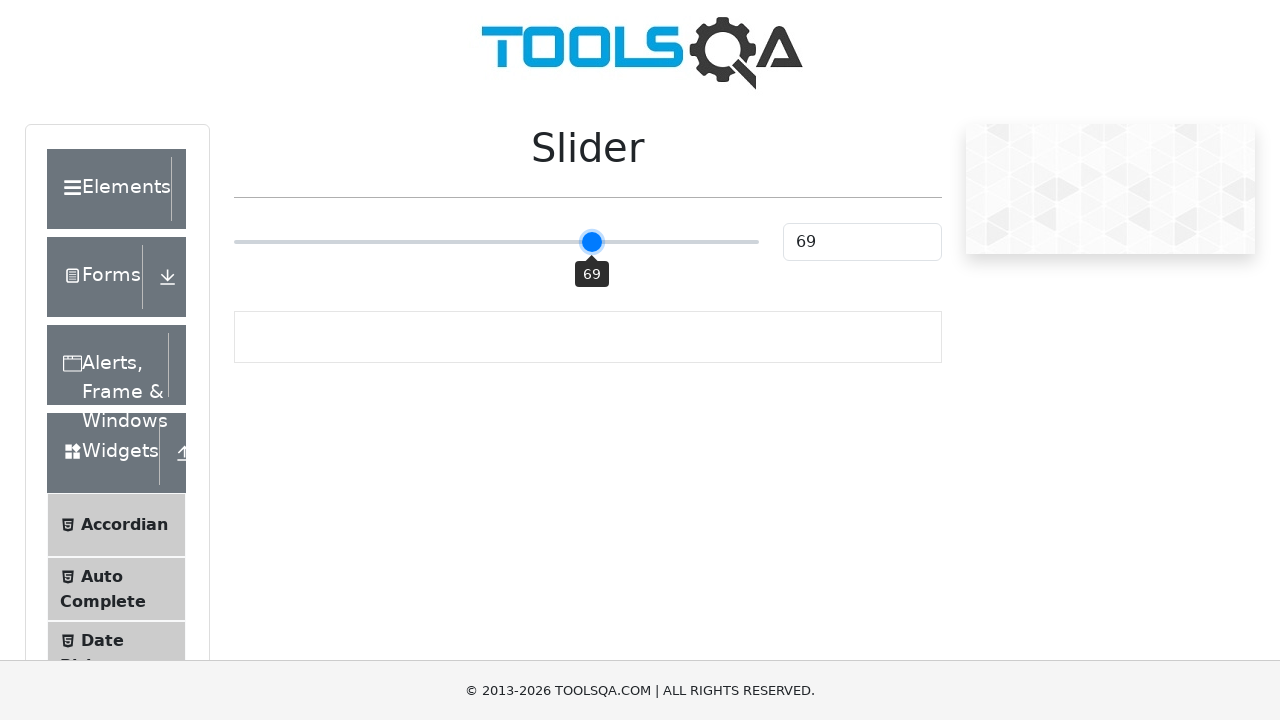

Pressed ArrowRight key to move slider right (press 20/25) on xpath=//div[@id='sliderContainer']/div[1]/span[1]/input
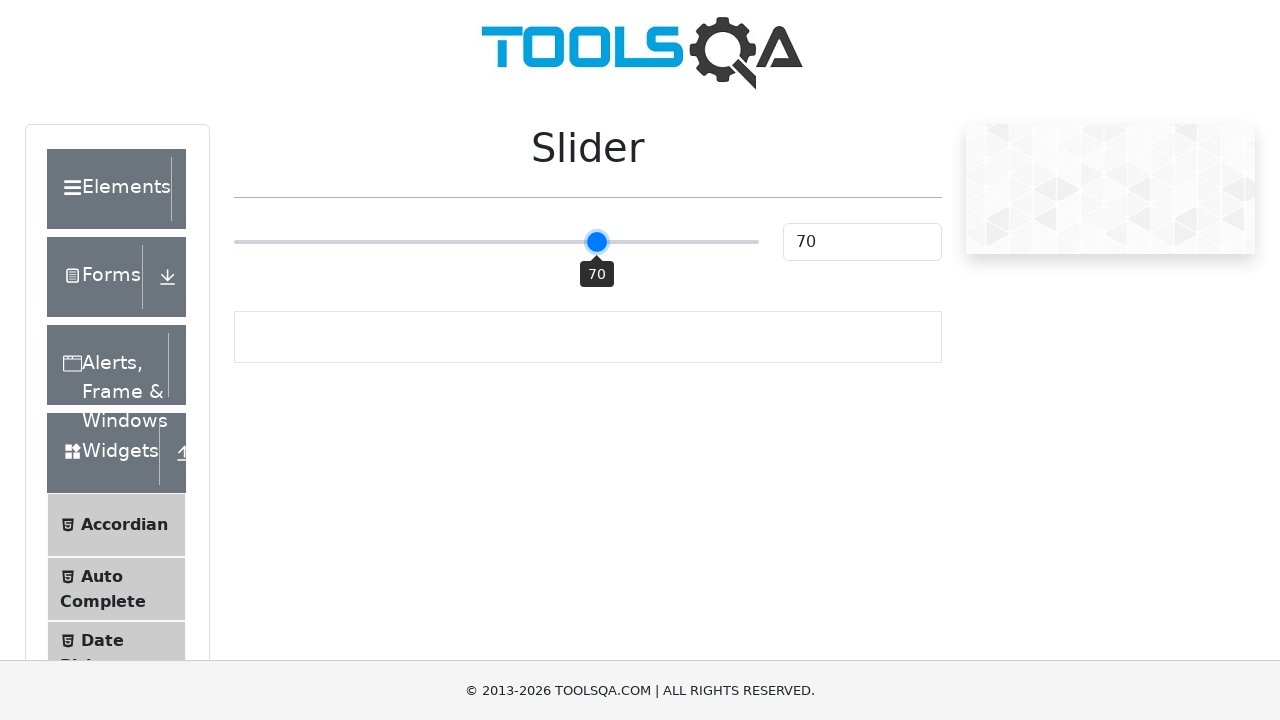

Waited 200ms for slider movement animation
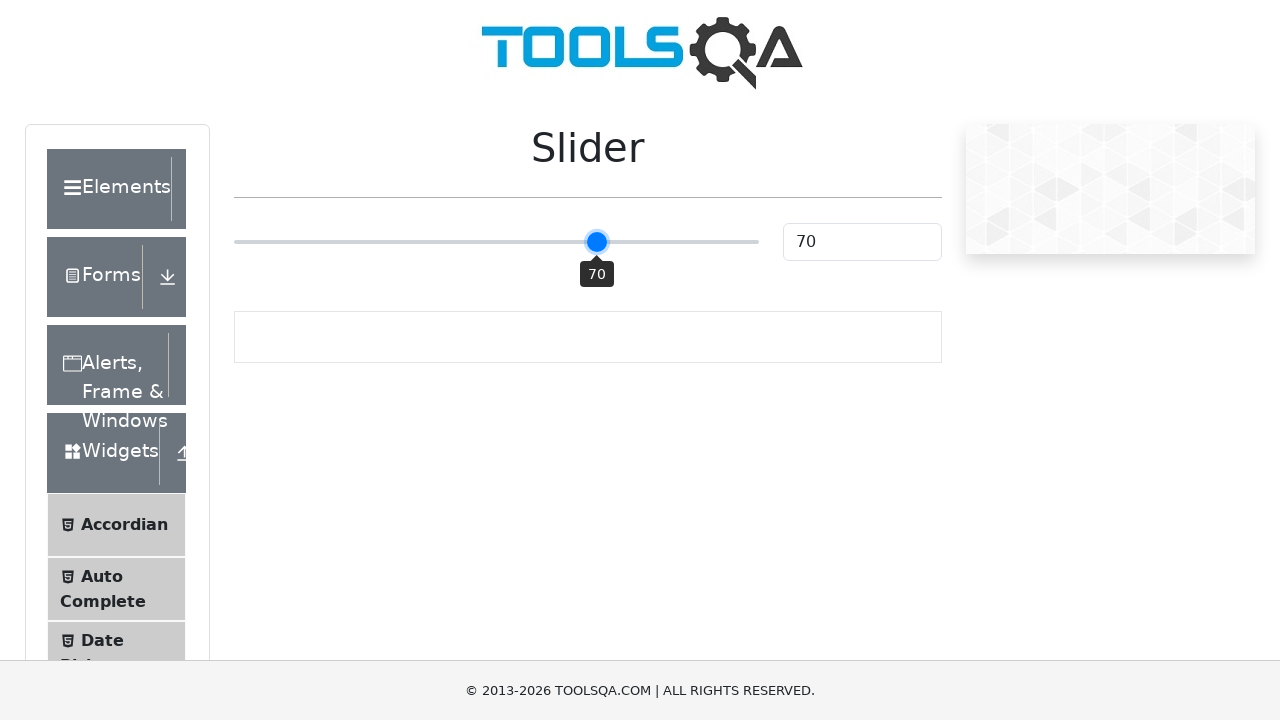

Pressed ArrowRight key to move slider right (press 21/25) on xpath=//div[@id='sliderContainer']/div[1]/span[1]/input
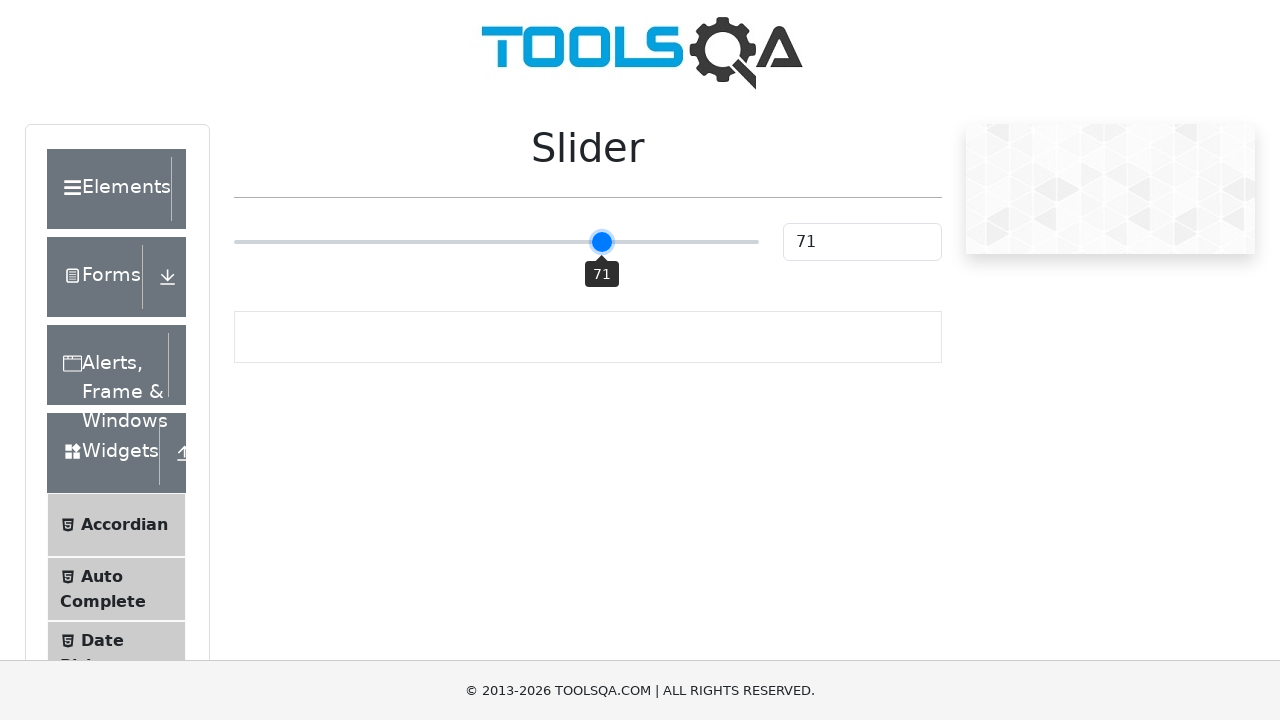

Waited 200ms for slider movement animation
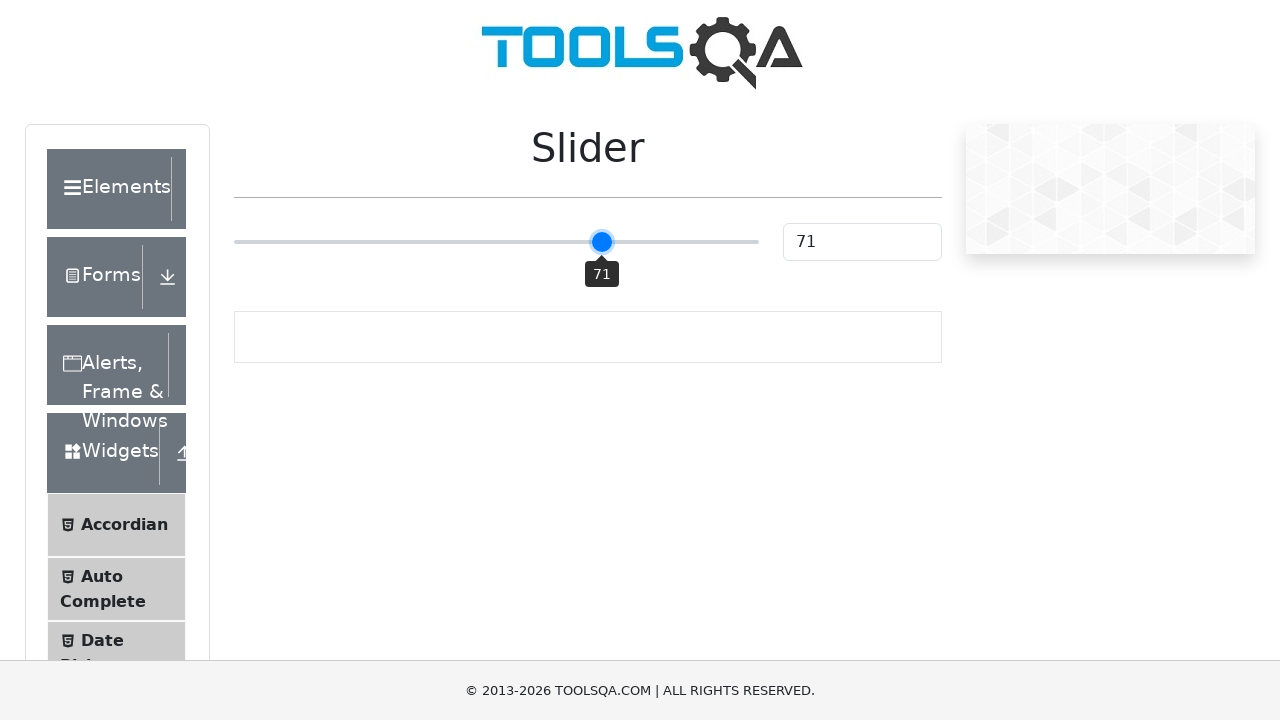

Pressed ArrowRight key to move slider right (press 22/25) on xpath=//div[@id='sliderContainer']/div[1]/span[1]/input
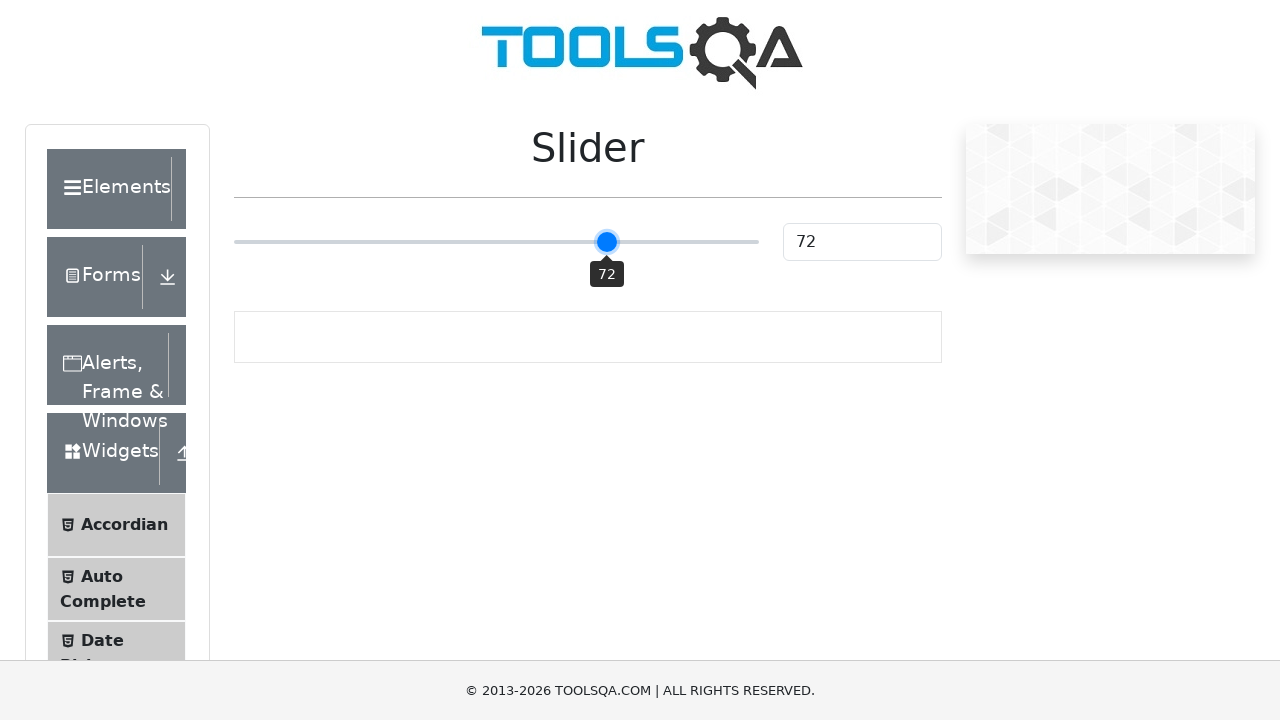

Waited 200ms for slider movement animation
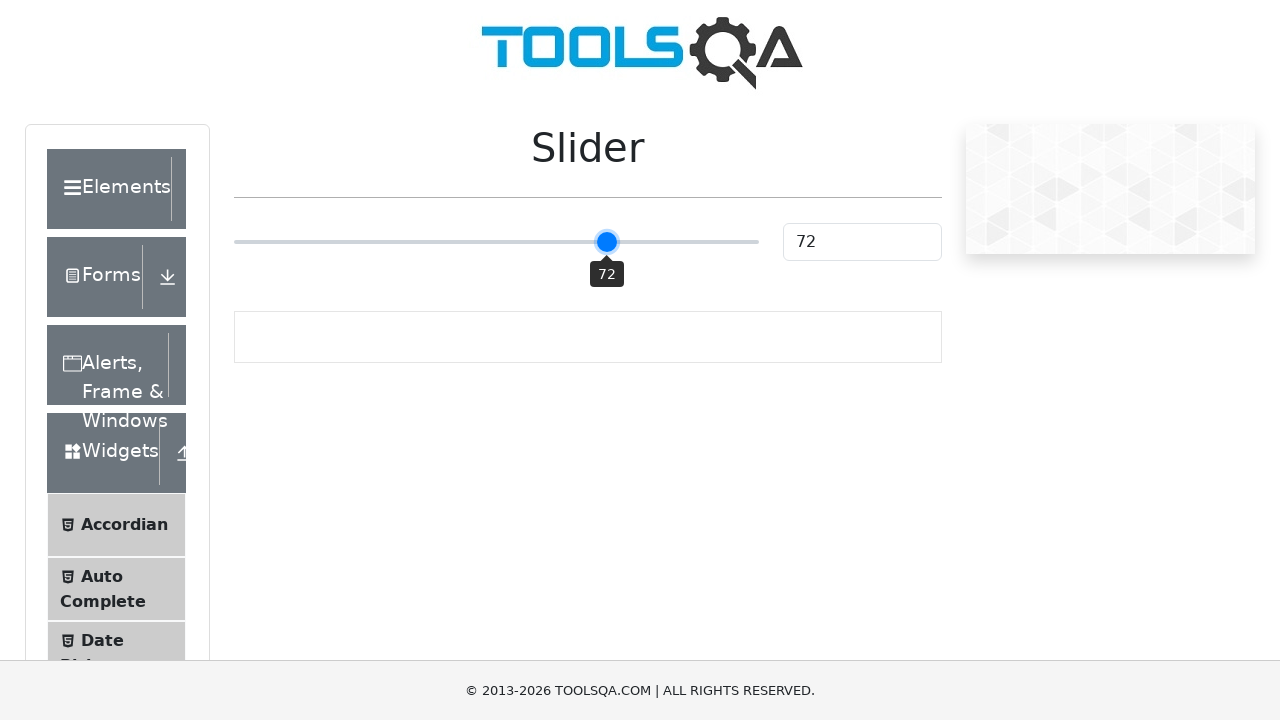

Pressed ArrowRight key to move slider right (press 23/25) on xpath=//div[@id='sliderContainer']/div[1]/span[1]/input
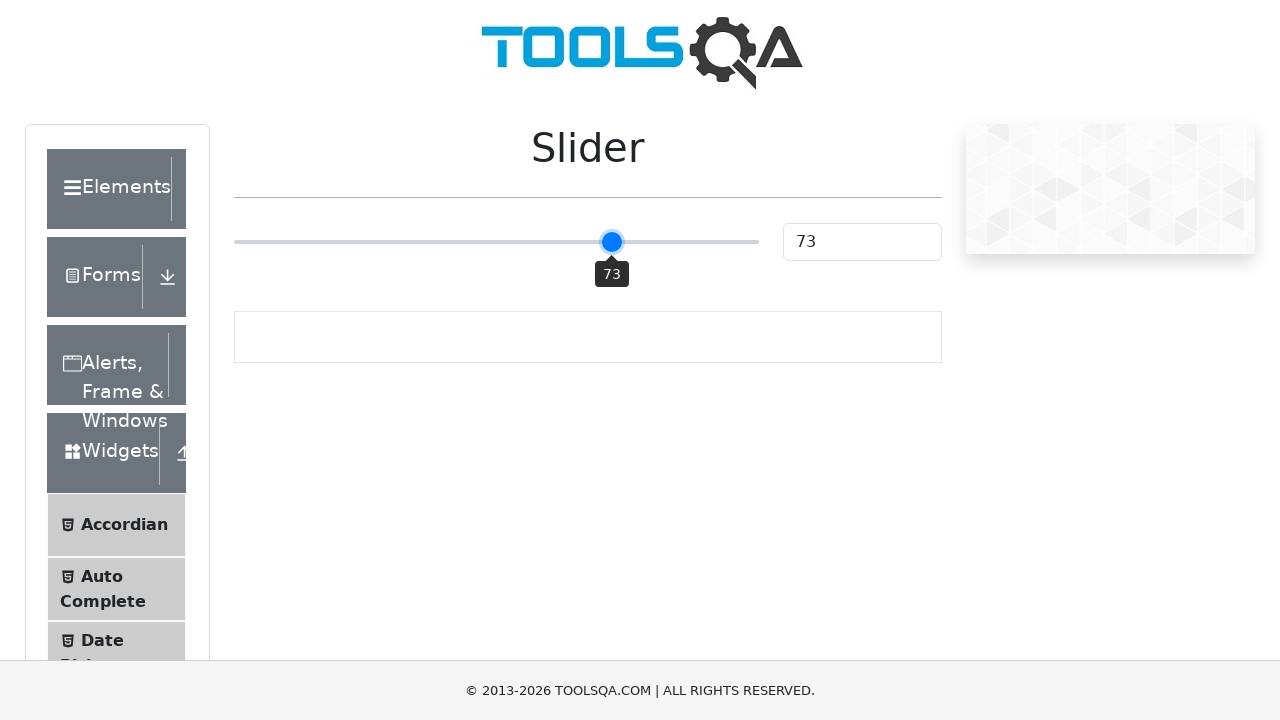

Waited 200ms for slider movement animation
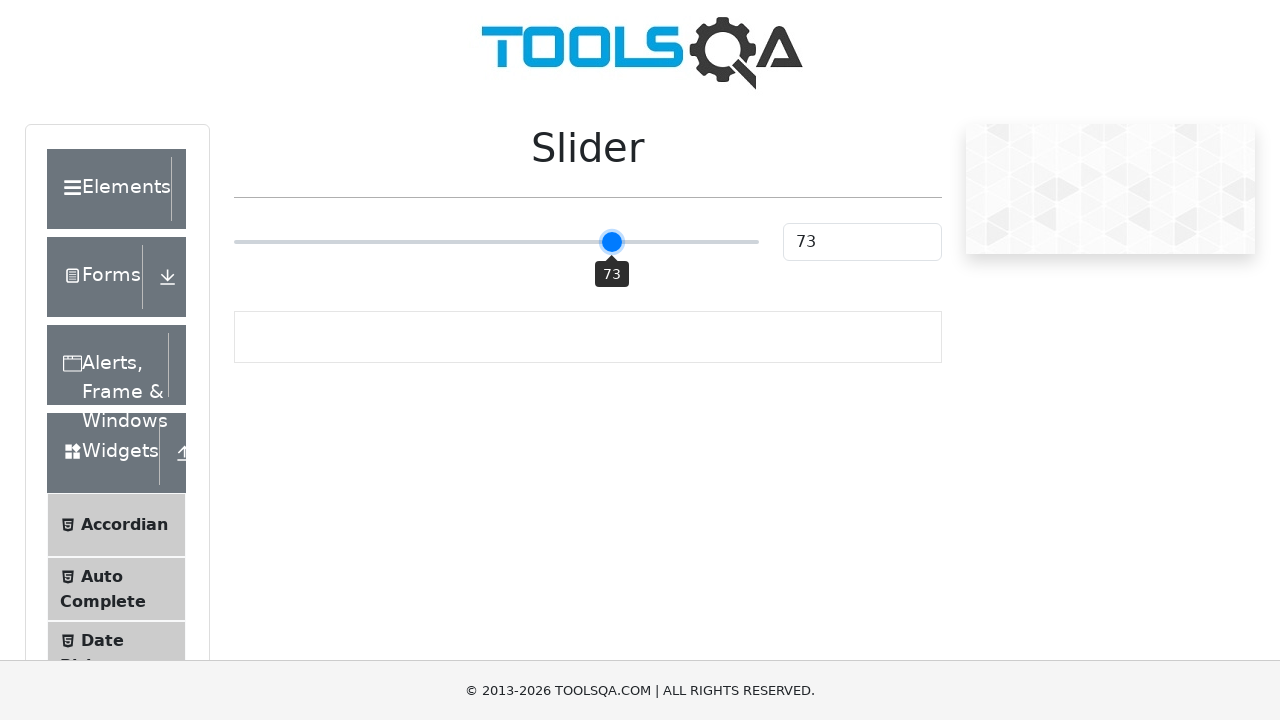

Pressed ArrowRight key to move slider right (press 24/25) on xpath=//div[@id='sliderContainer']/div[1]/span[1]/input
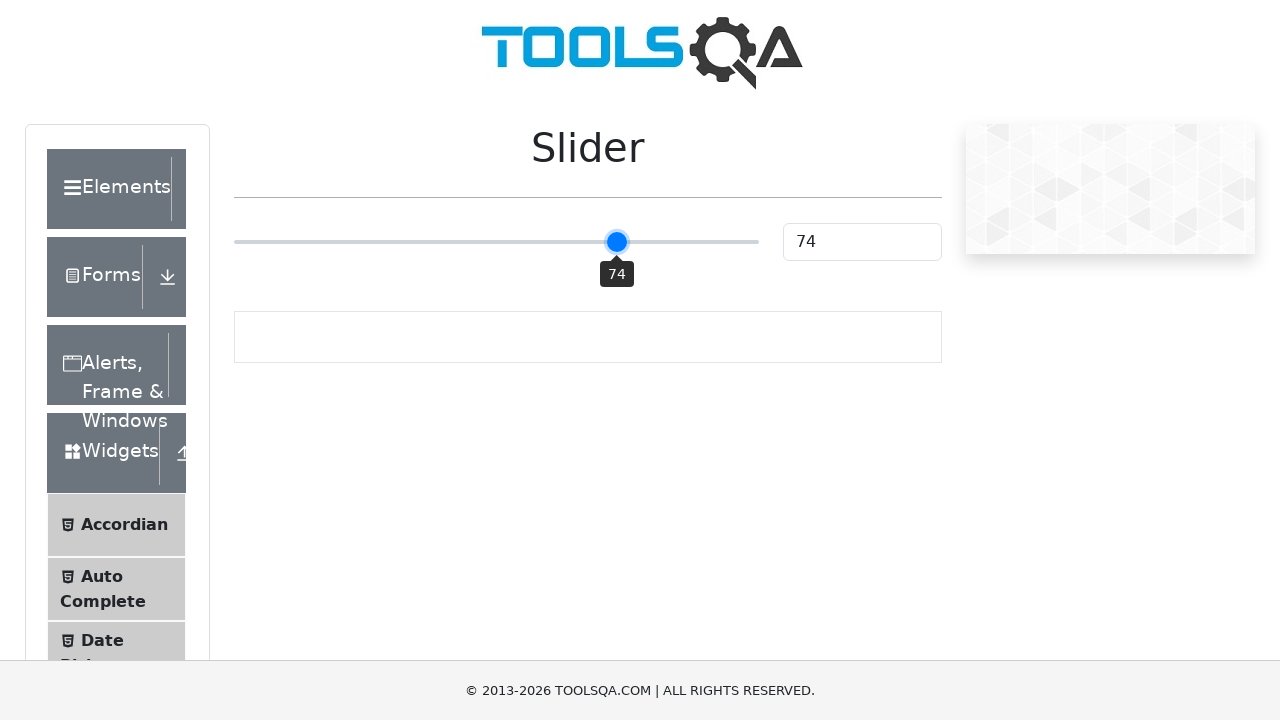

Waited 200ms for slider movement animation
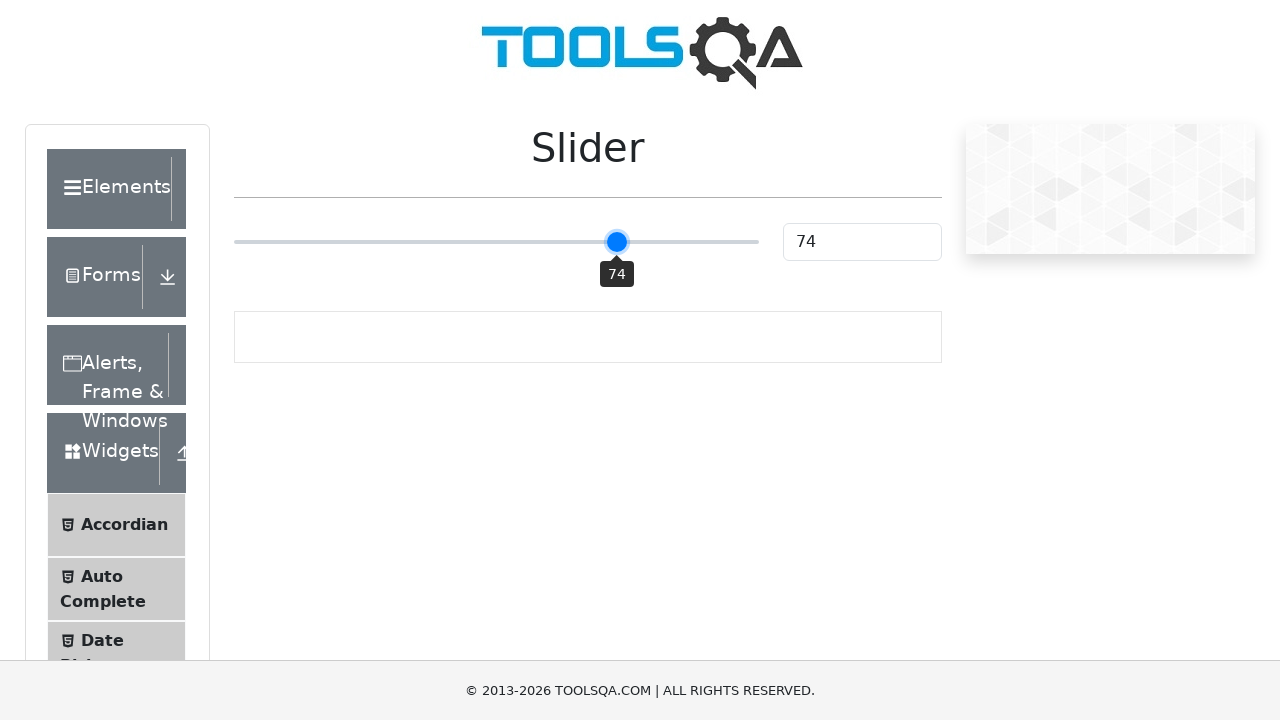

Pressed ArrowRight key to move slider right (press 25/25) on xpath=//div[@id='sliderContainer']/div[1]/span[1]/input
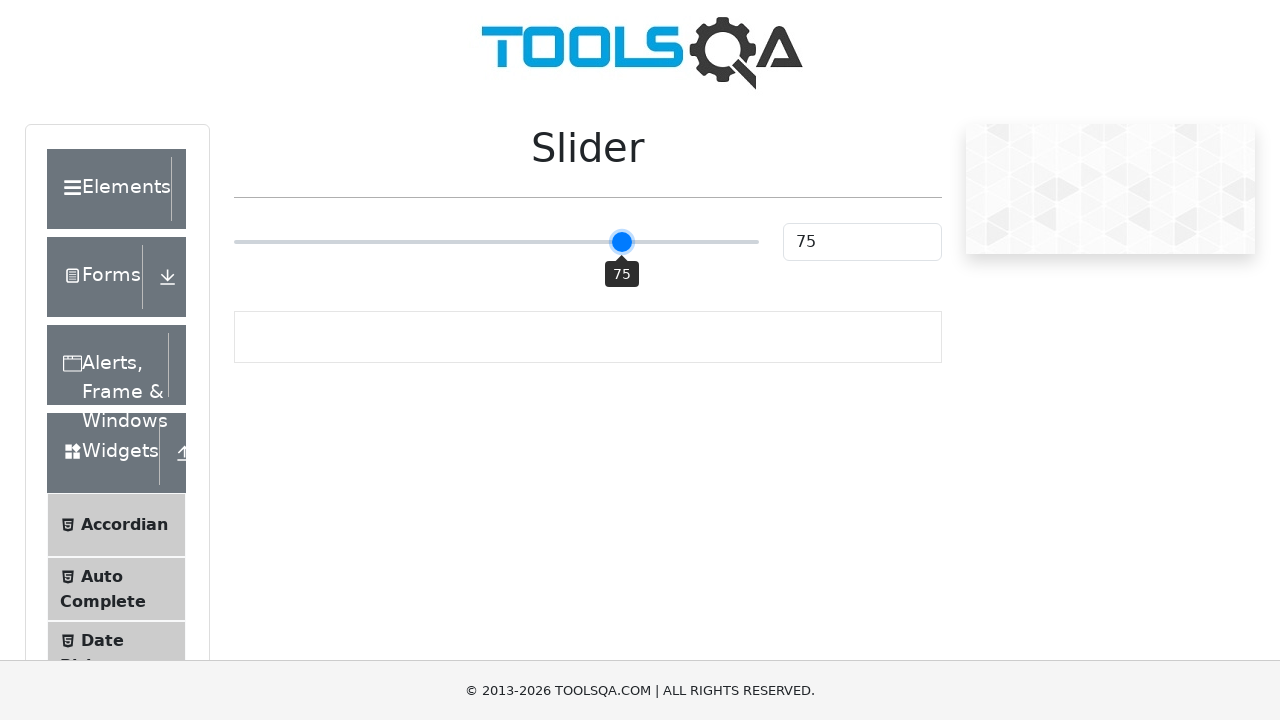

Waited 200ms for slider movement animation
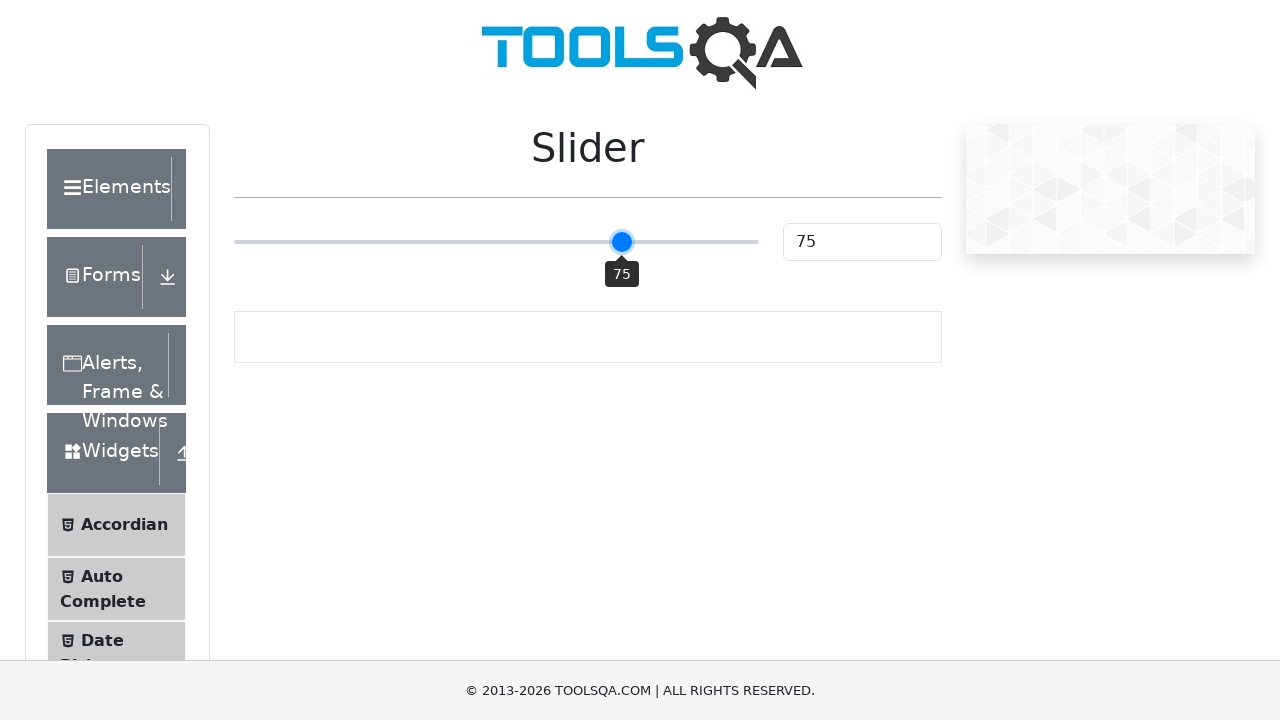

Waited 1000ms to observe final slider position
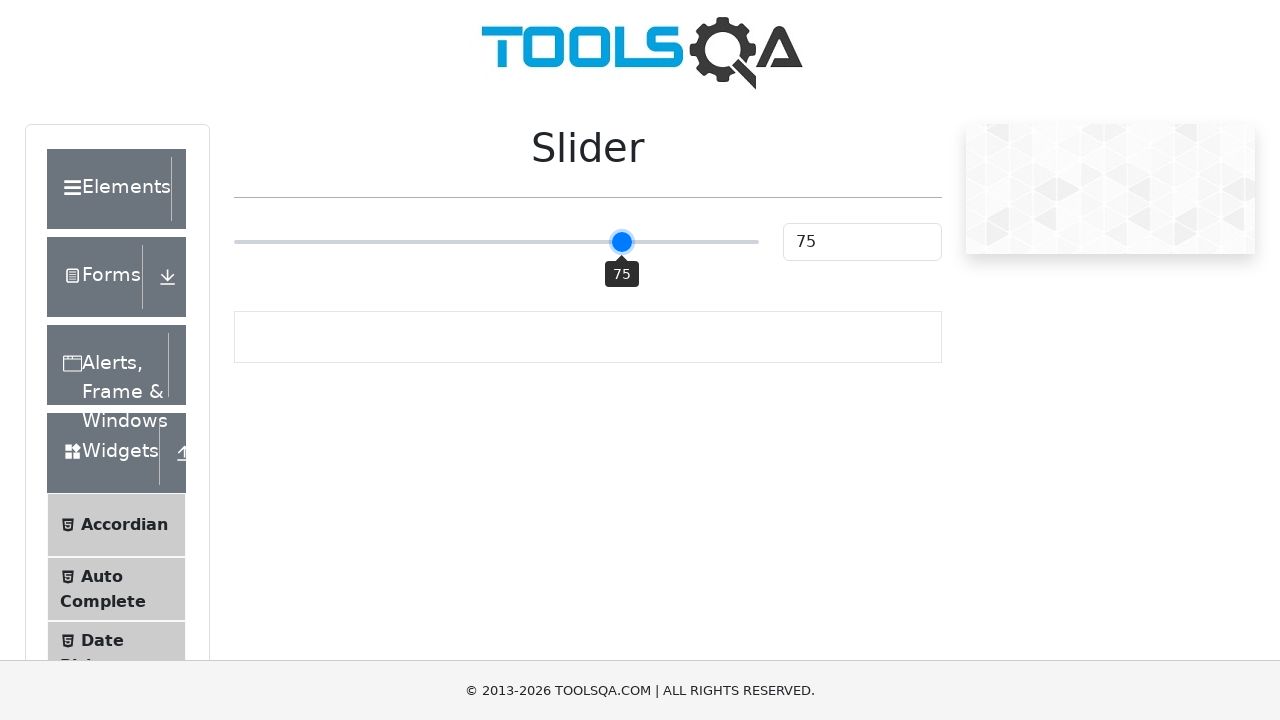

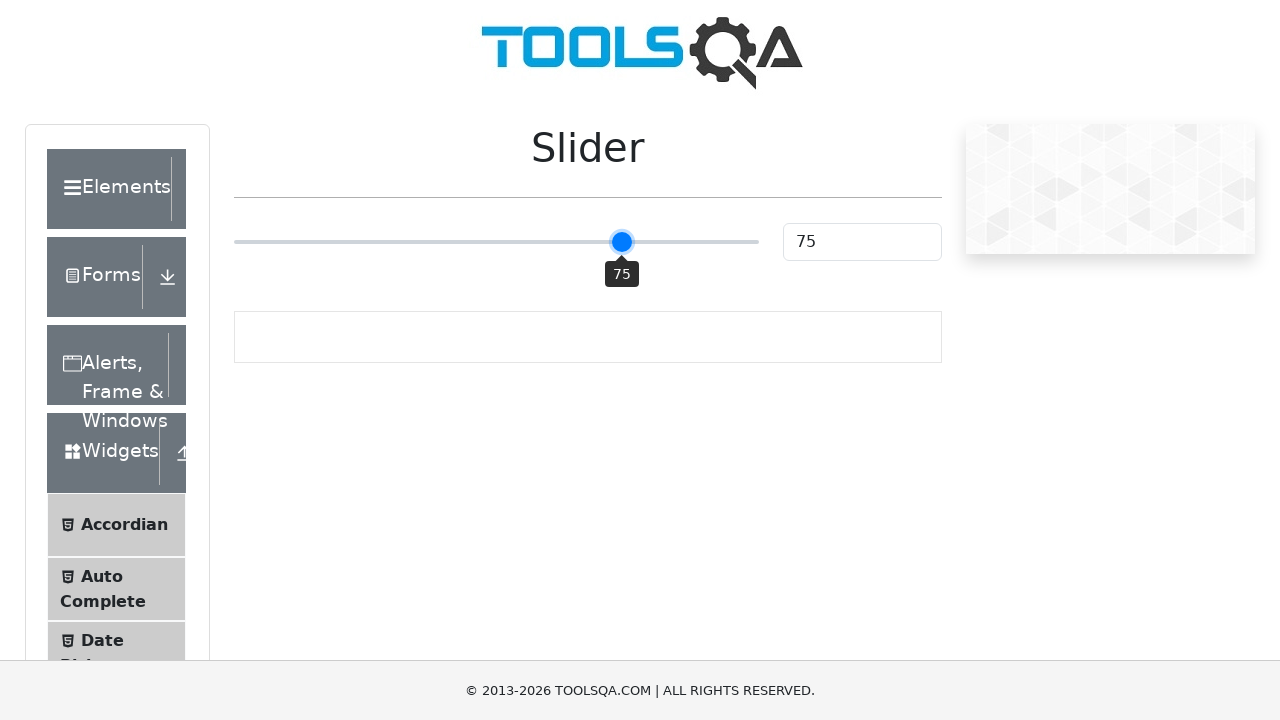